Tests pagination functionality by iterating through all pagination links and clicking all checkbox inputs in the product table on each page.

Starting URL: https://testautomationpractice.blogspot.com/

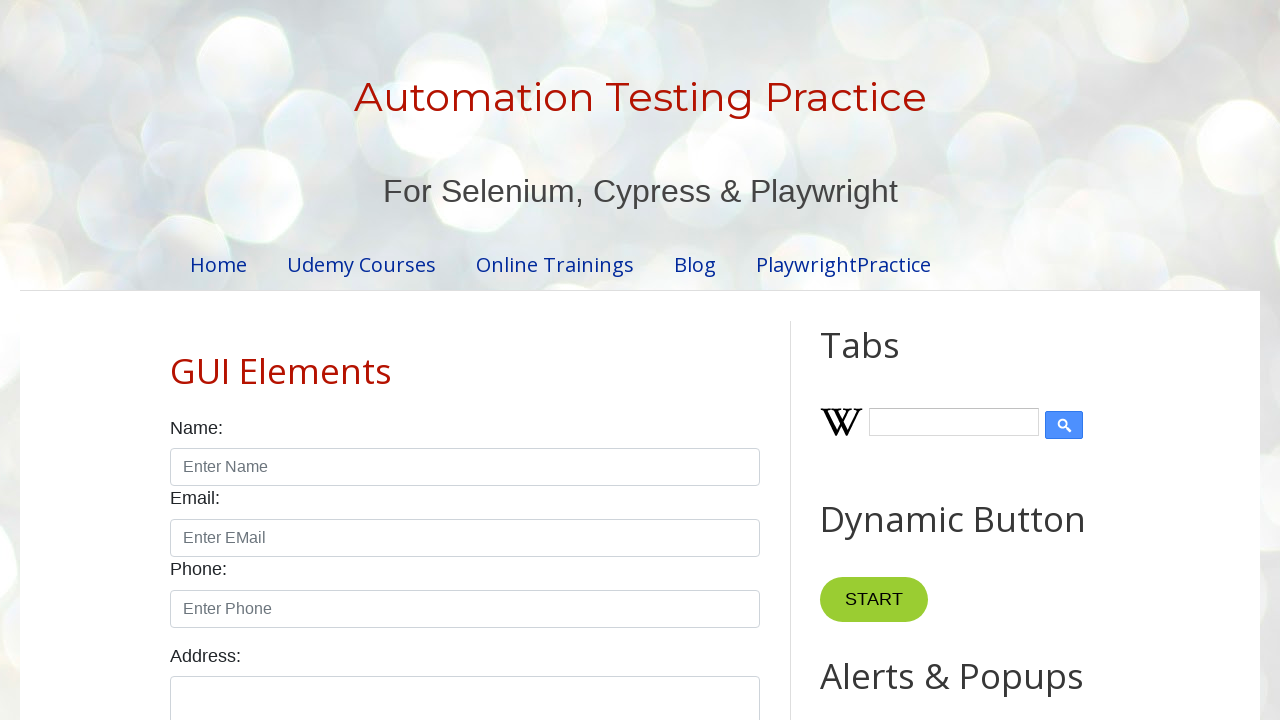

Located all pagination links
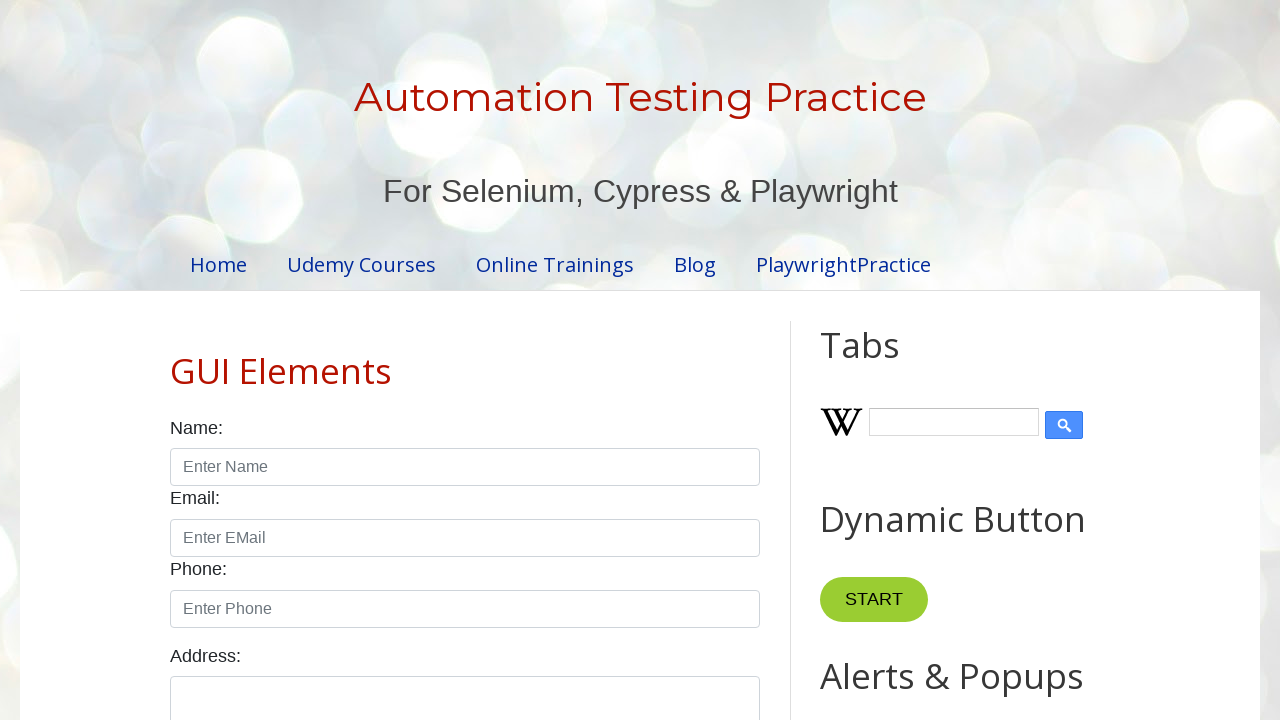

Found 4 pagination links
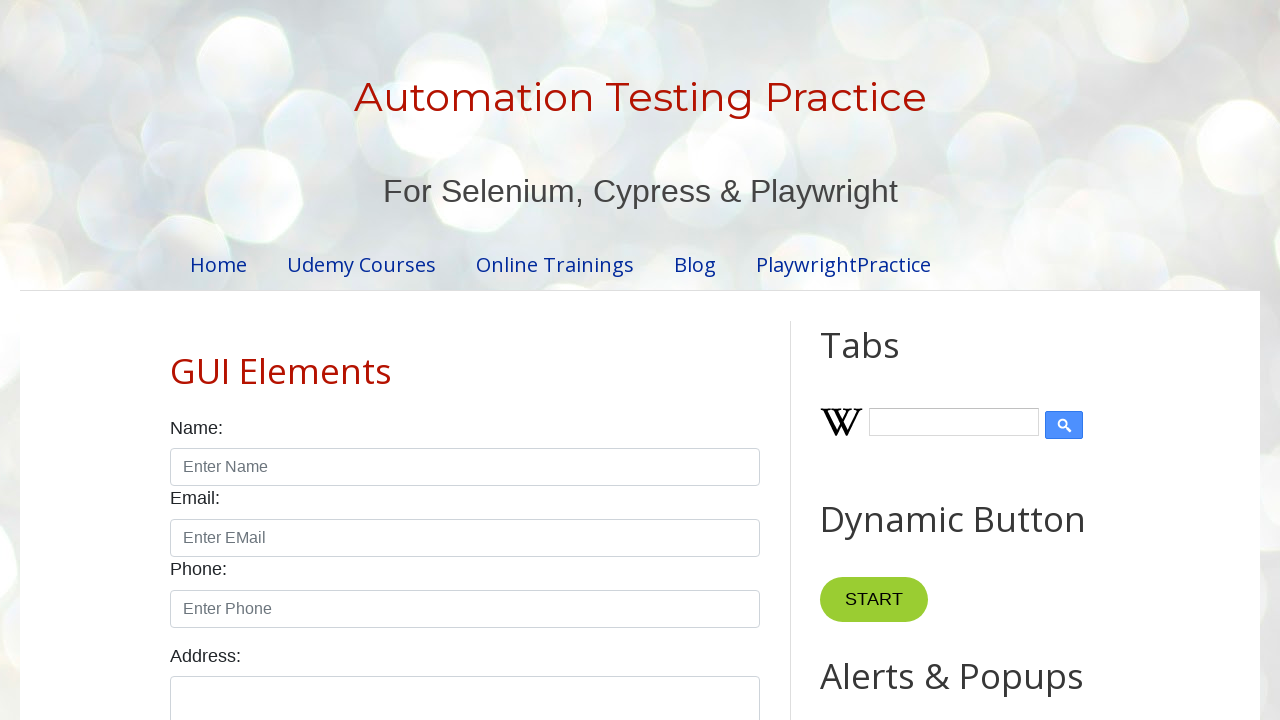

Clicked pagination link 1 at (416, 361) on //ul[@class='pagination']/li[1]/a
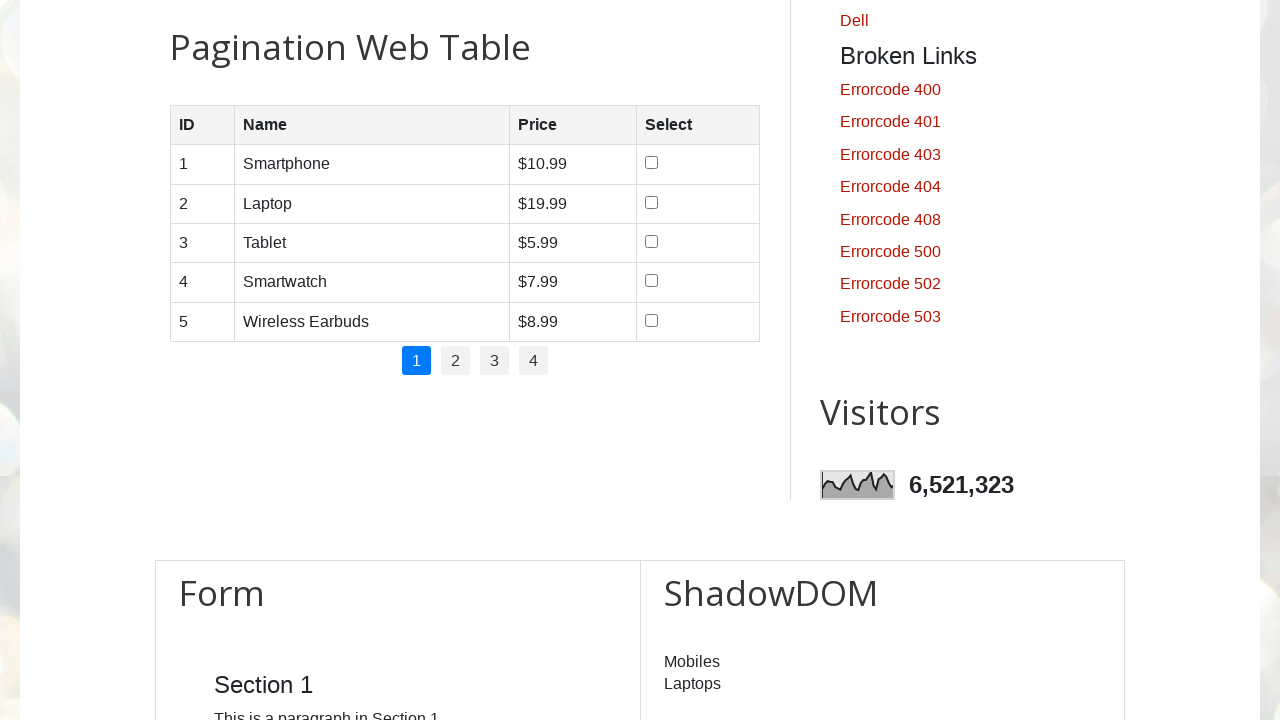

Waited for product table to load on page 1
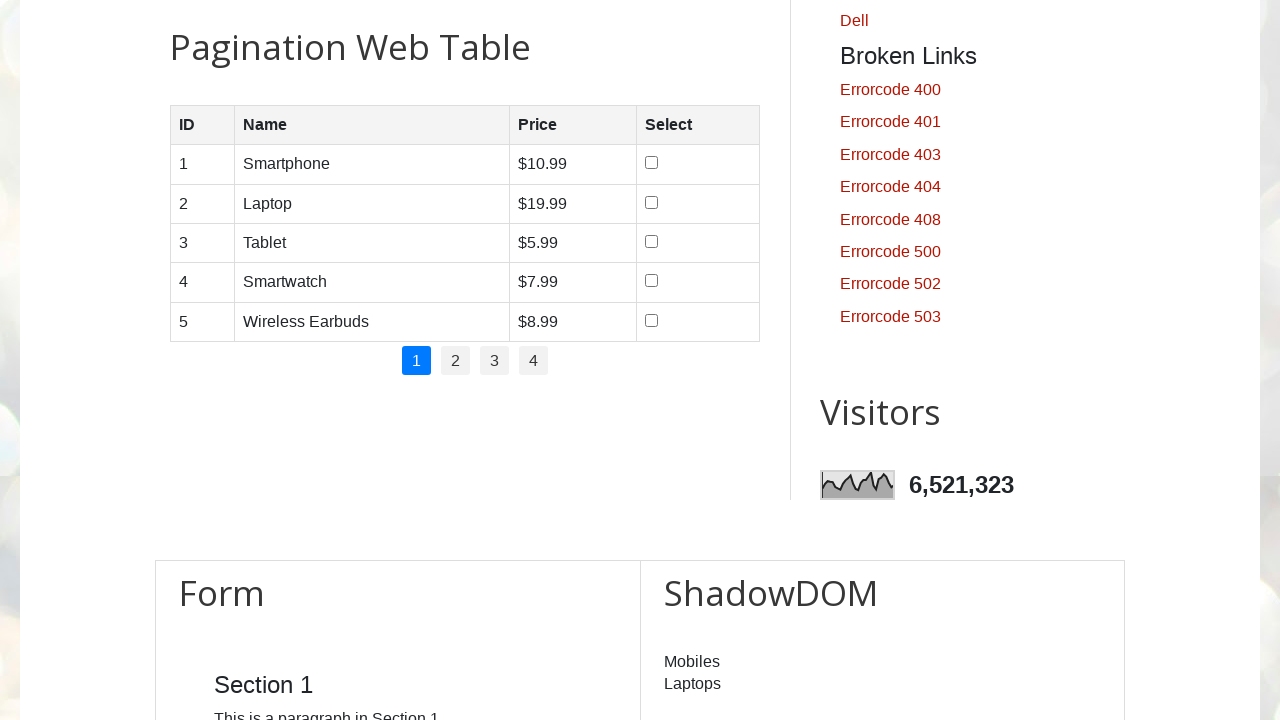

Located all checkboxes on page 1
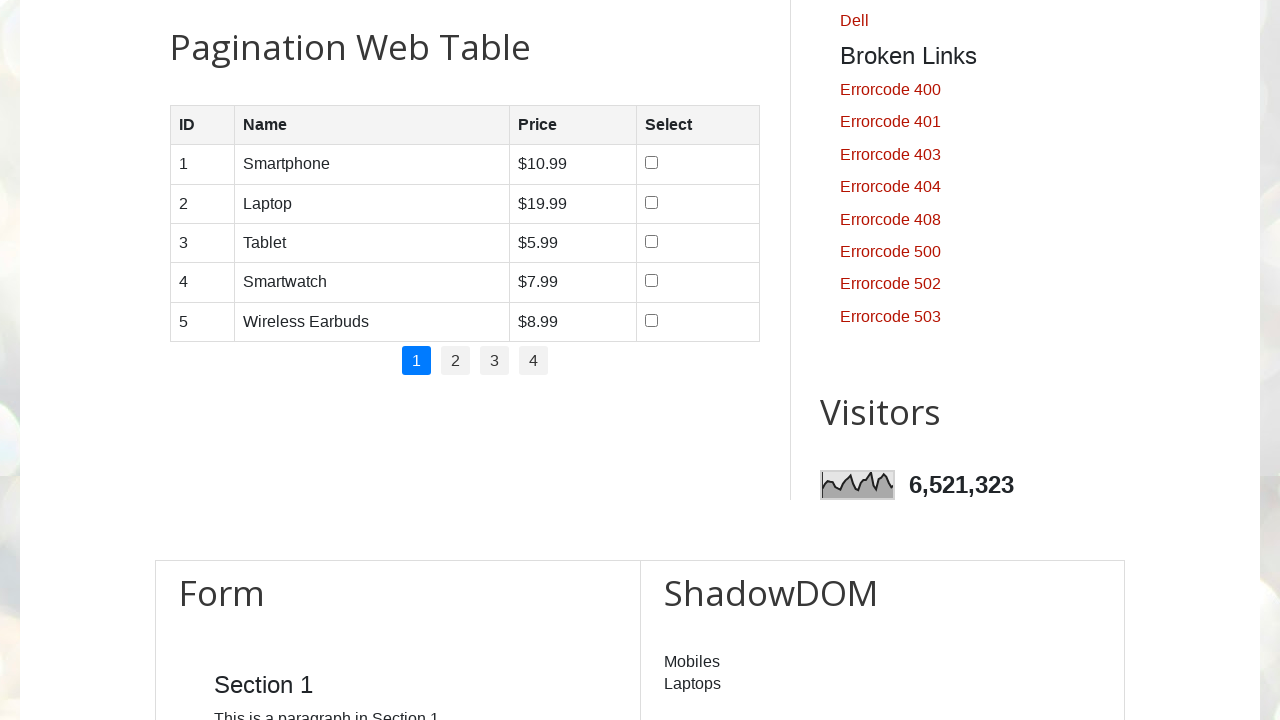

Found 5 checkboxes on page 1
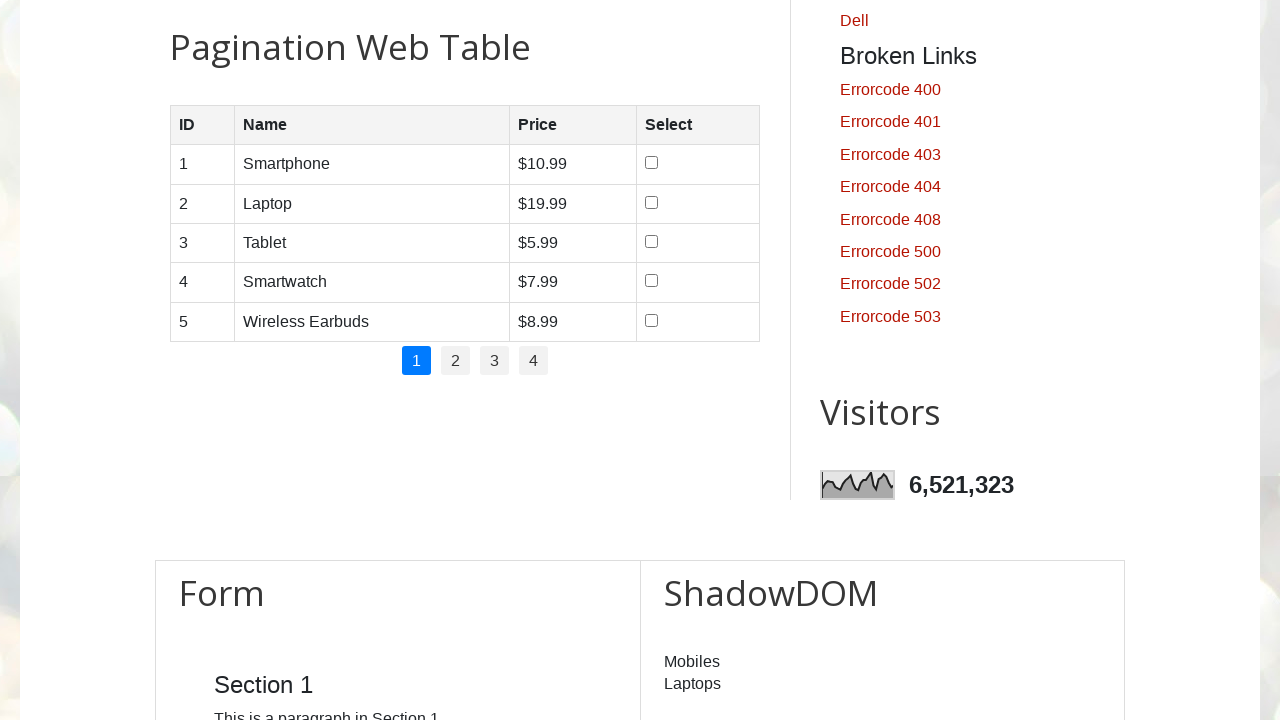

Clicked checkbox 1 on page 1 at (651, 163) on //table[@id='productTable']//tbody/tr[1]//input
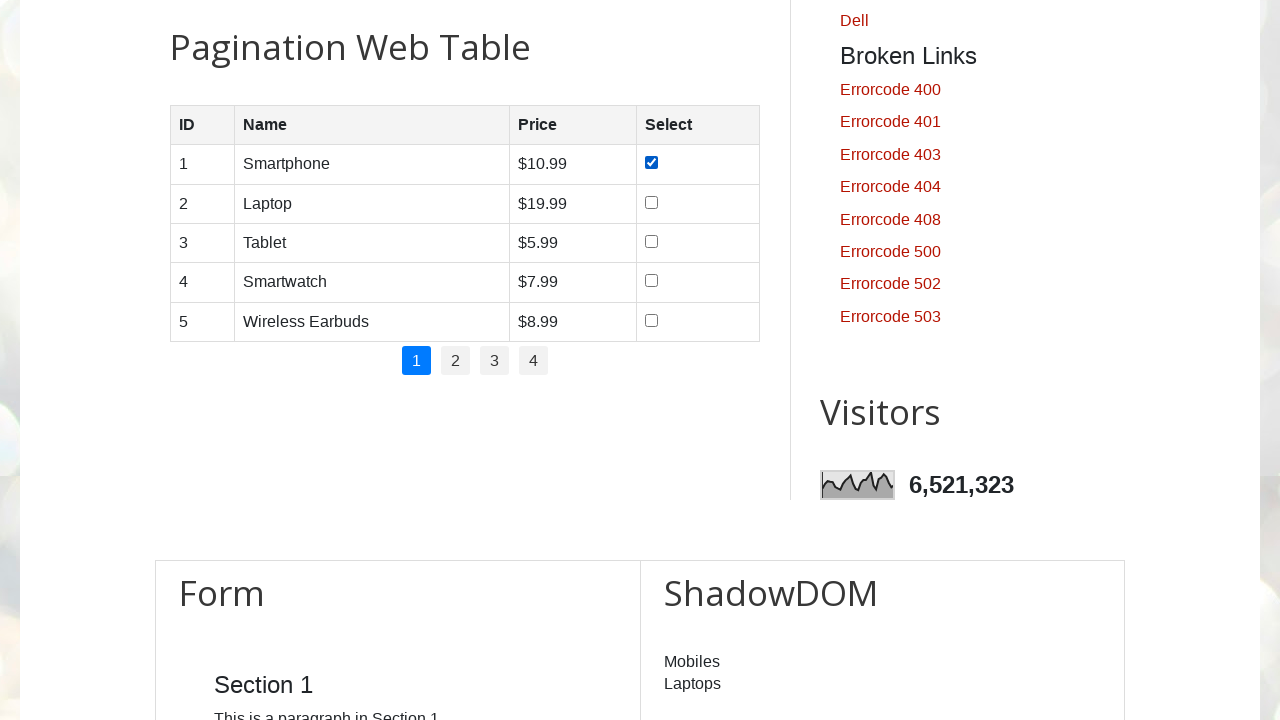

Clicked checkbox 2 on page 1 at (651, 202) on //table[@id='productTable']//tbody/tr[2]//input
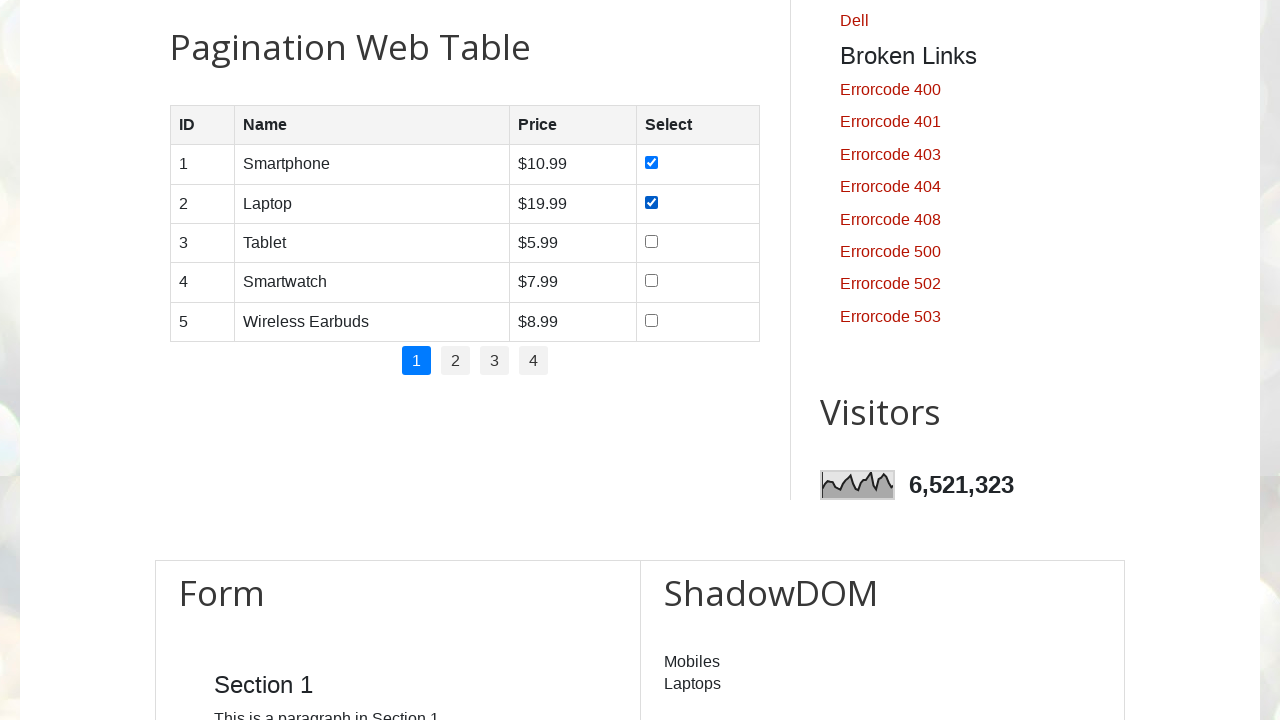

Clicked checkbox 3 on page 1 at (651, 241) on //table[@id='productTable']//tbody/tr[3]//input
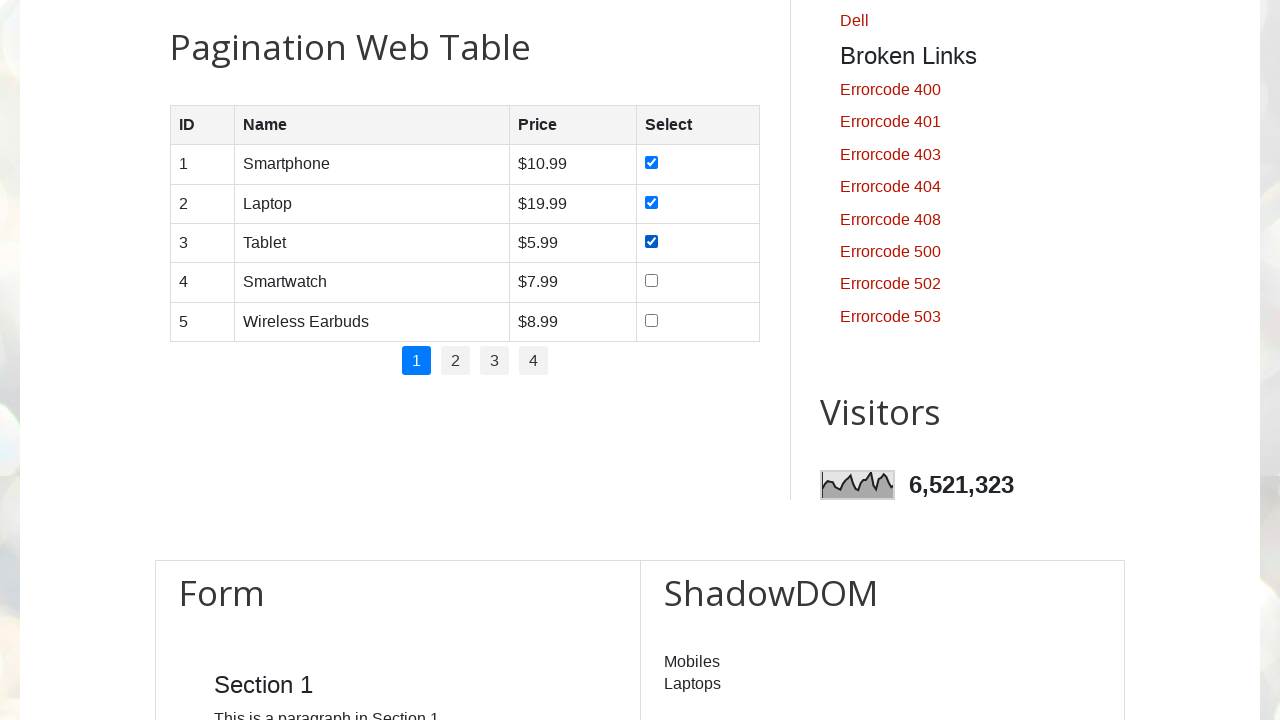

Clicked checkbox 4 on page 1 at (651, 281) on //table[@id='productTable']//tbody/tr[4]//input
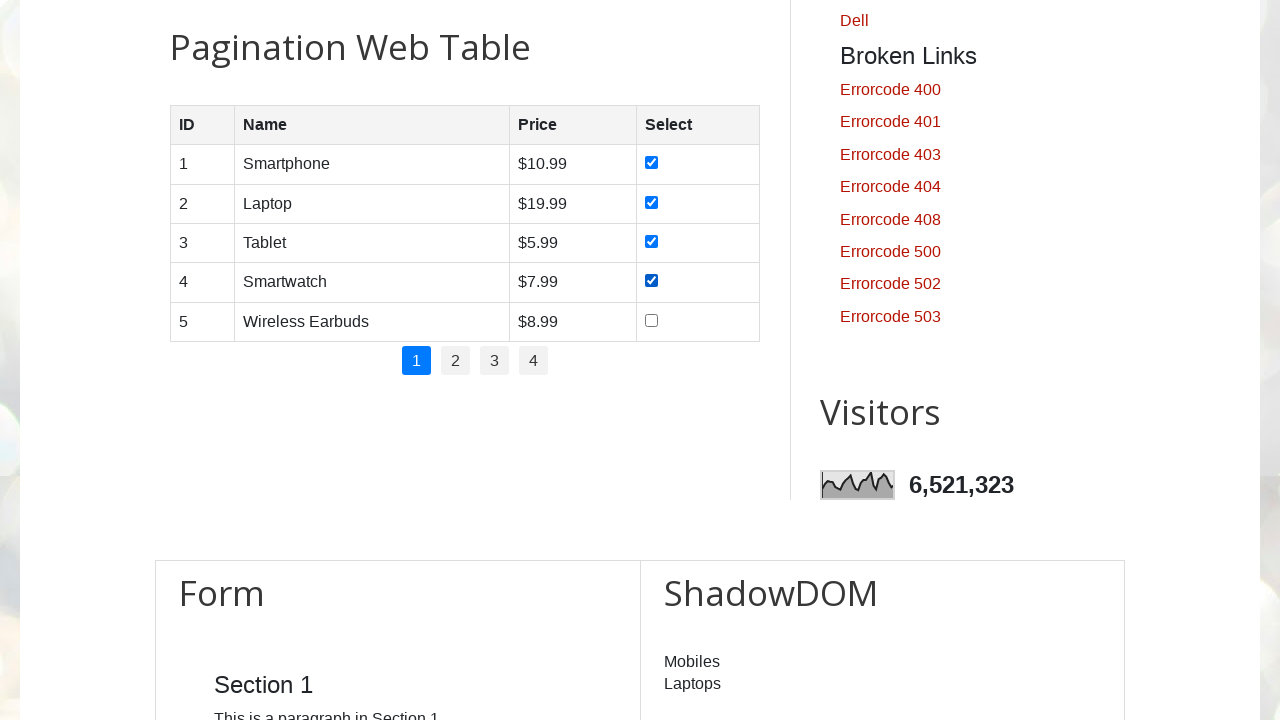

Clicked checkbox 5 on page 1 at (651, 320) on //table[@id='productTable']//tbody/tr[5]//input
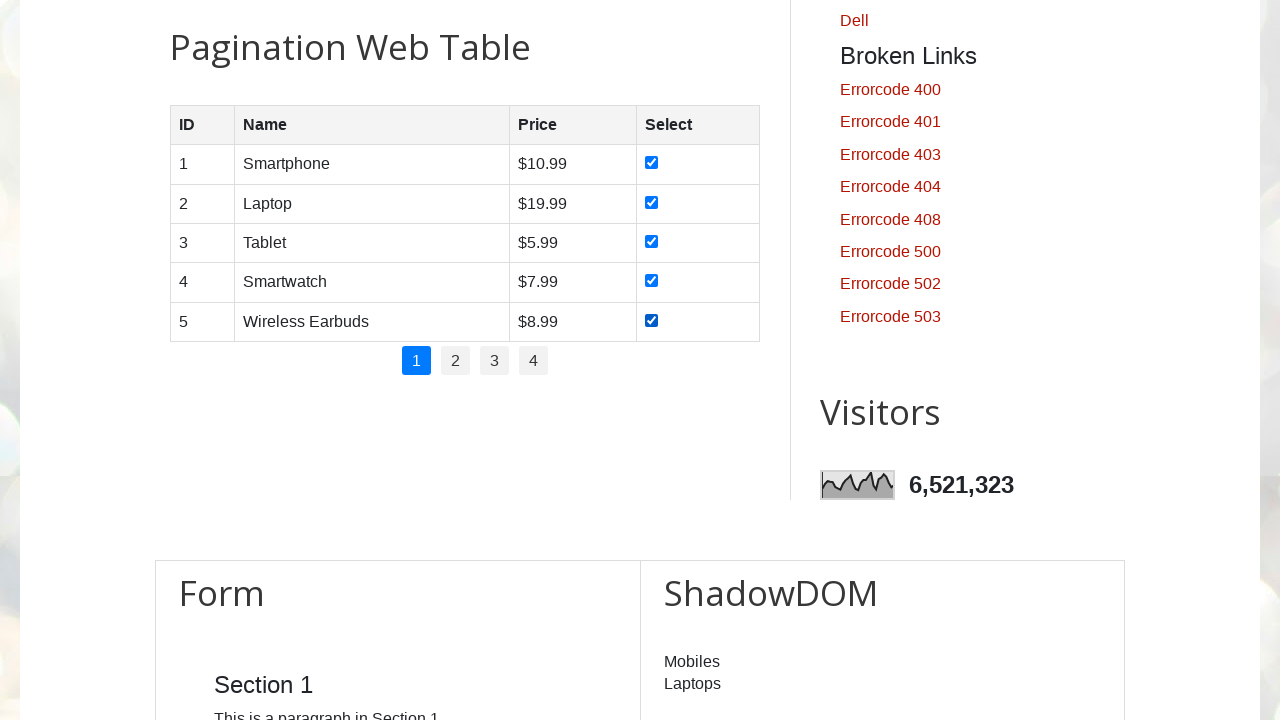

Clicked pagination link 2 at (456, 361) on //ul[@class='pagination']/li[2]/a
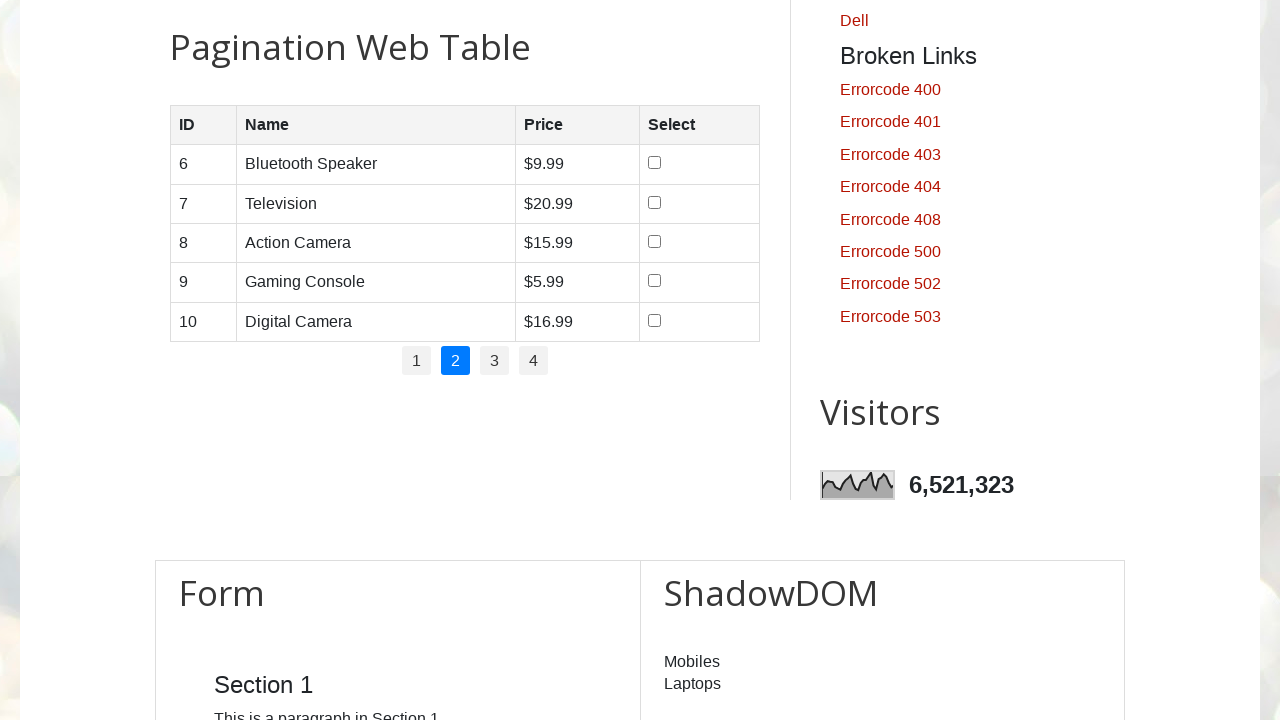

Waited for product table to load on page 2
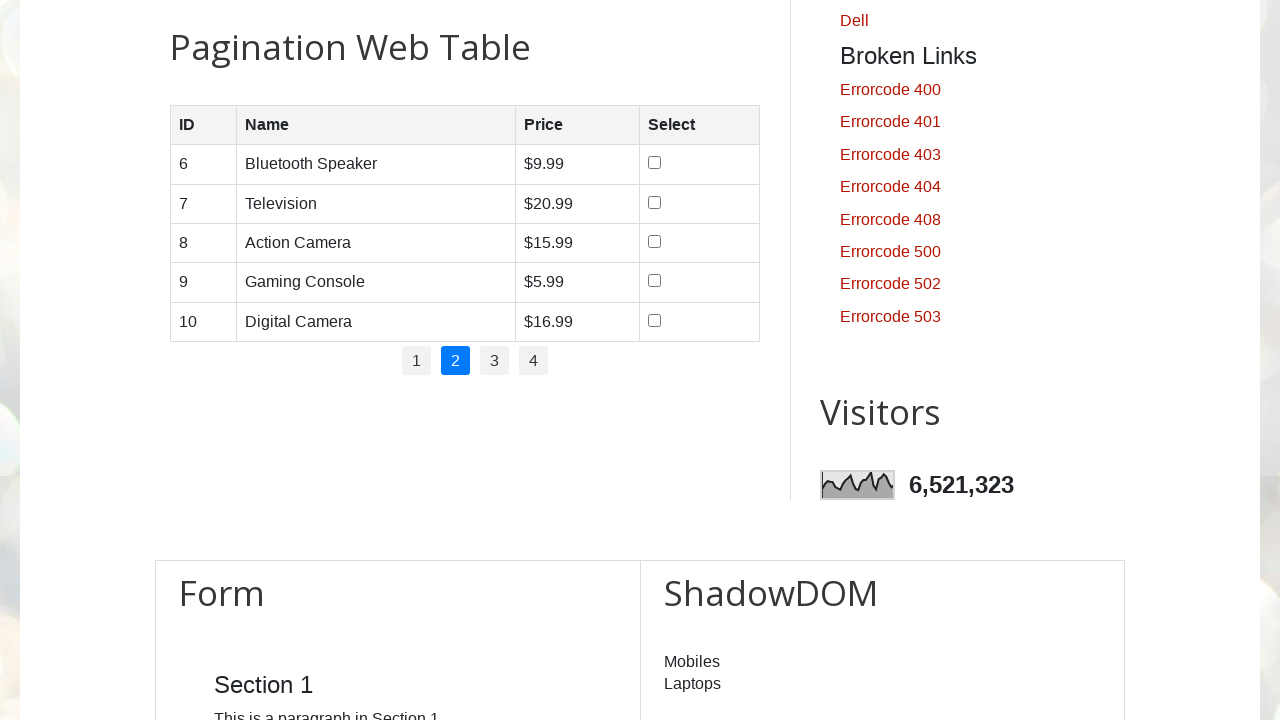

Located all checkboxes on page 2
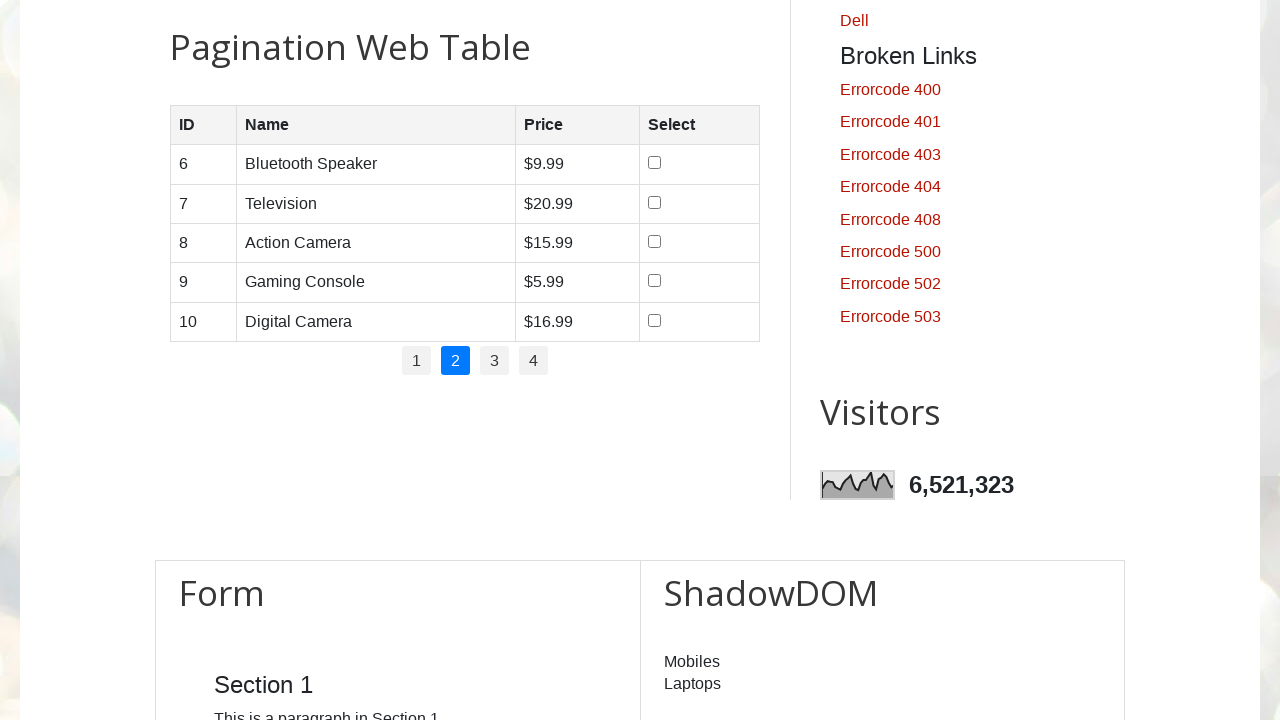

Found 5 checkboxes on page 2
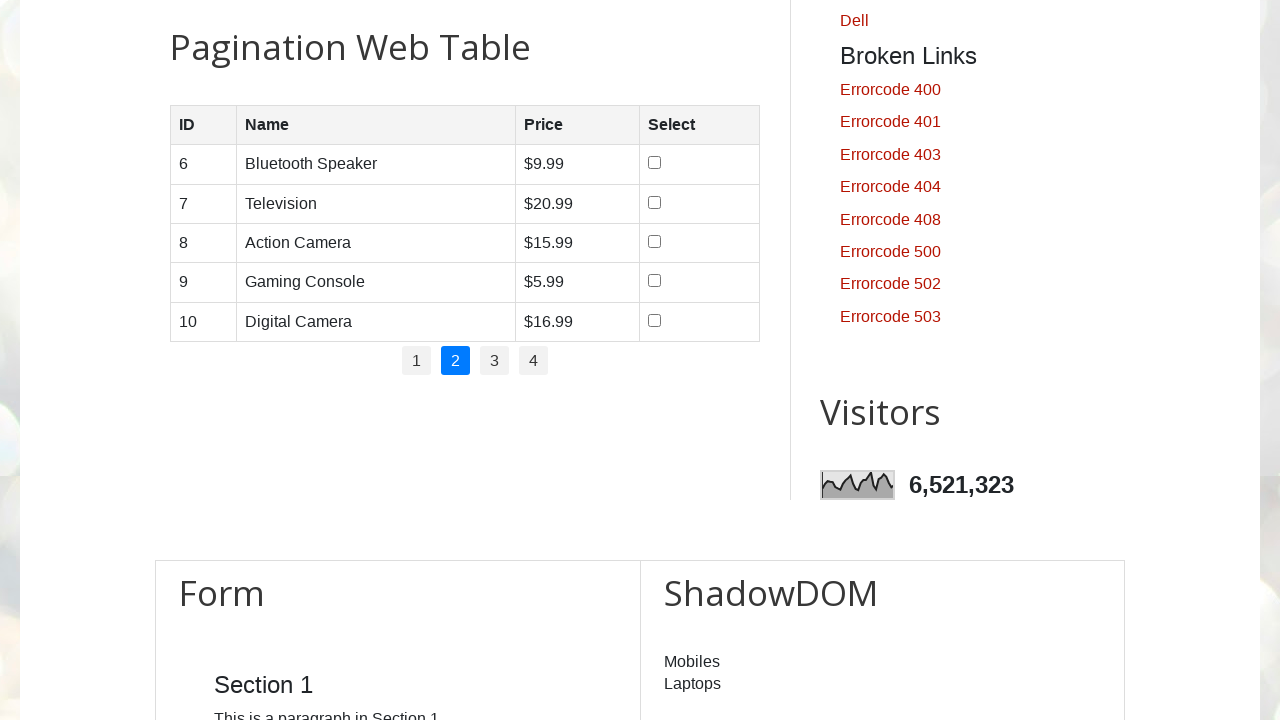

Clicked checkbox 1 on page 2 at (654, 163) on //table[@id='productTable']//tbody/tr[1]//input
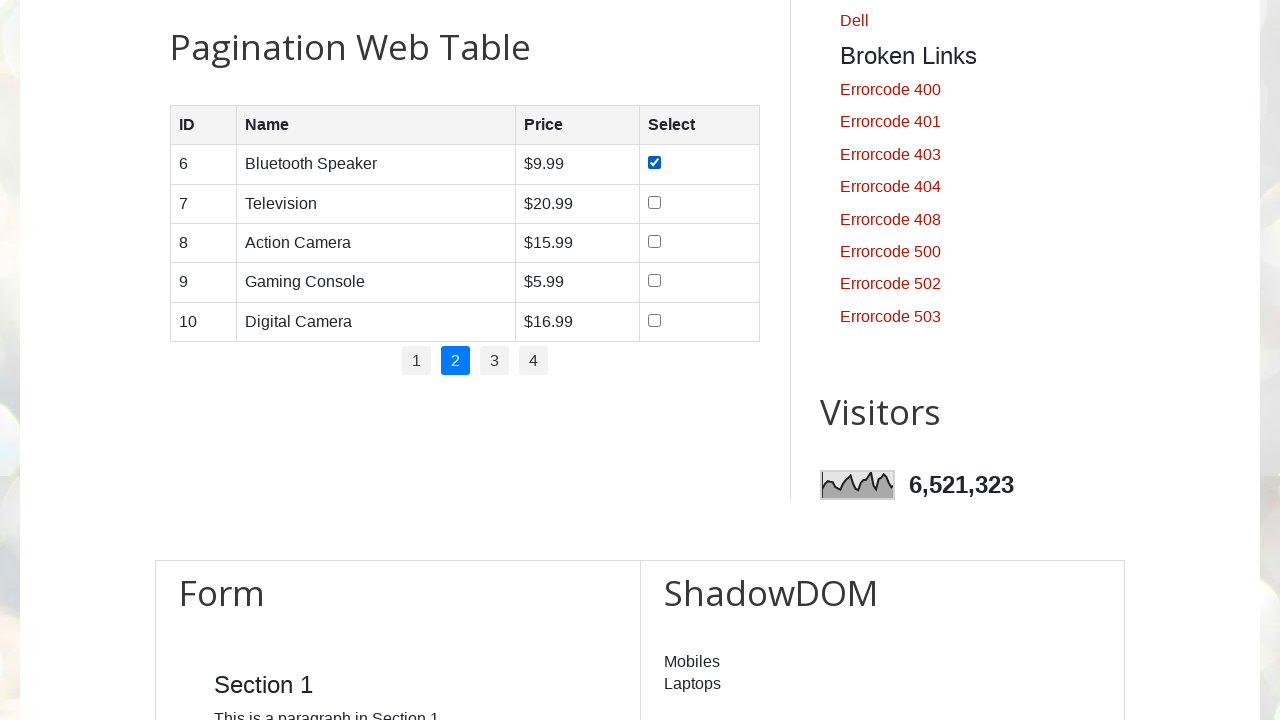

Clicked checkbox 2 on page 2 at (654, 202) on //table[@id='productTable']//tbody/tr[2]//input
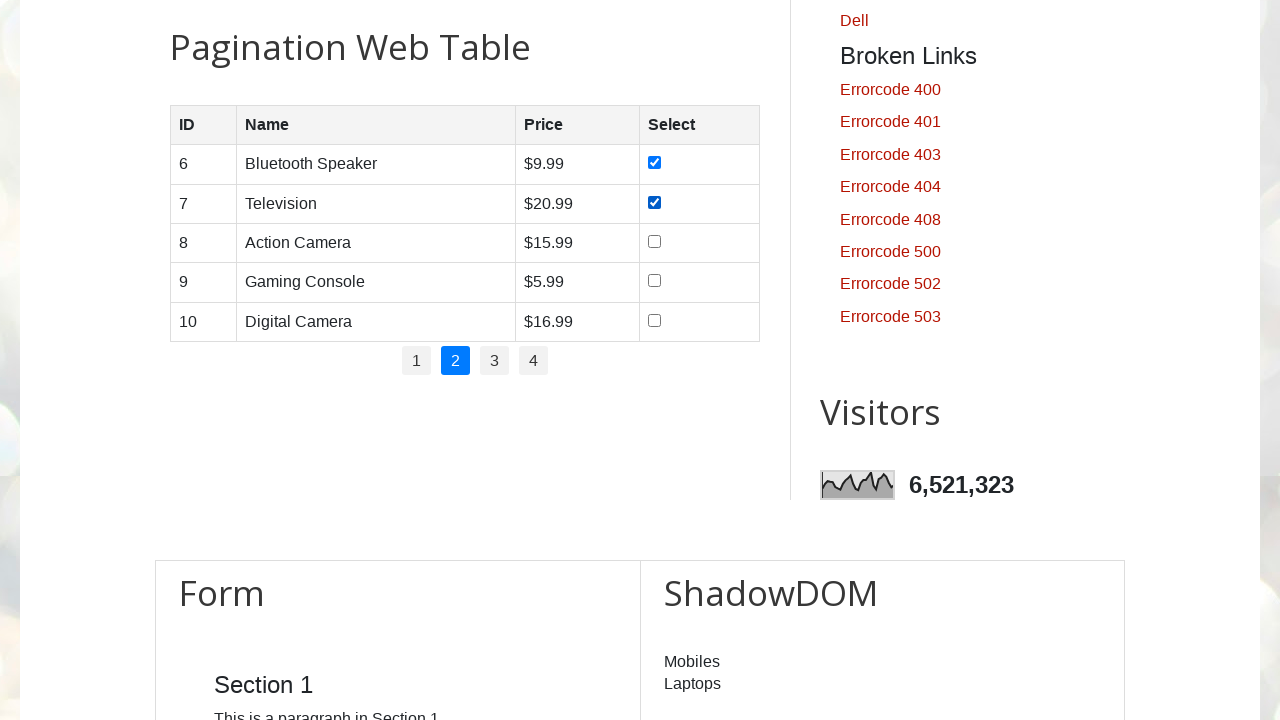

Clicked checkbox 3 on page 2 at (654, 241) on //table[@id='productTable']//tbody/tr[3]//input
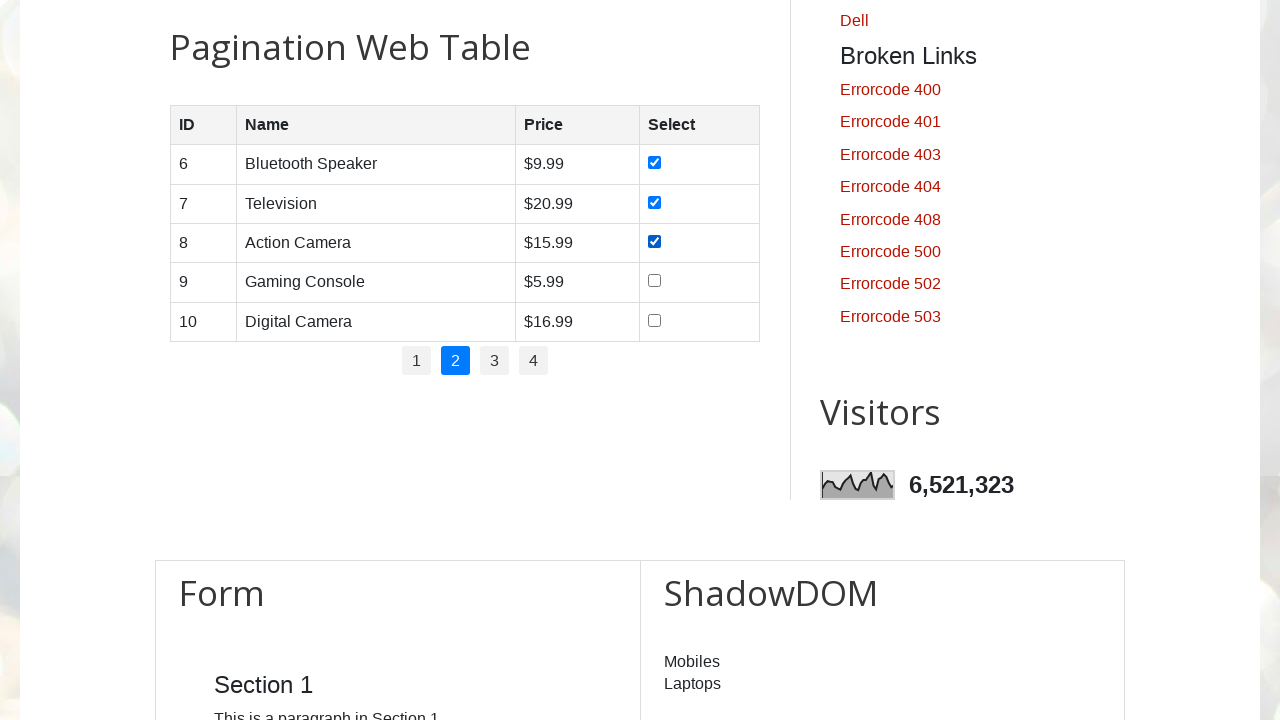

Clicked checkbox 4 on page 2 at (654, 281) on //table[@id='productTable']//tbody/tr[4]//input
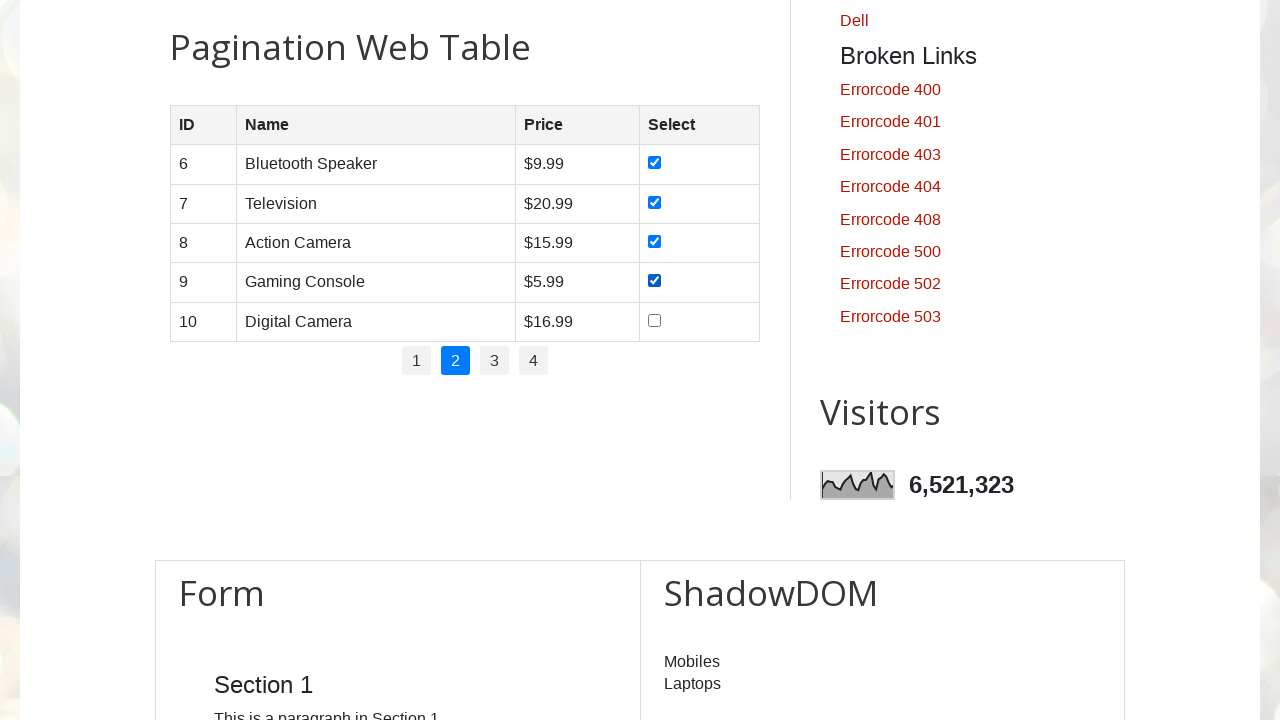

Clicked checkbox 5 on page 2 at (654, 320) on //table[@id='productTable']//tbody/tr[5]//input
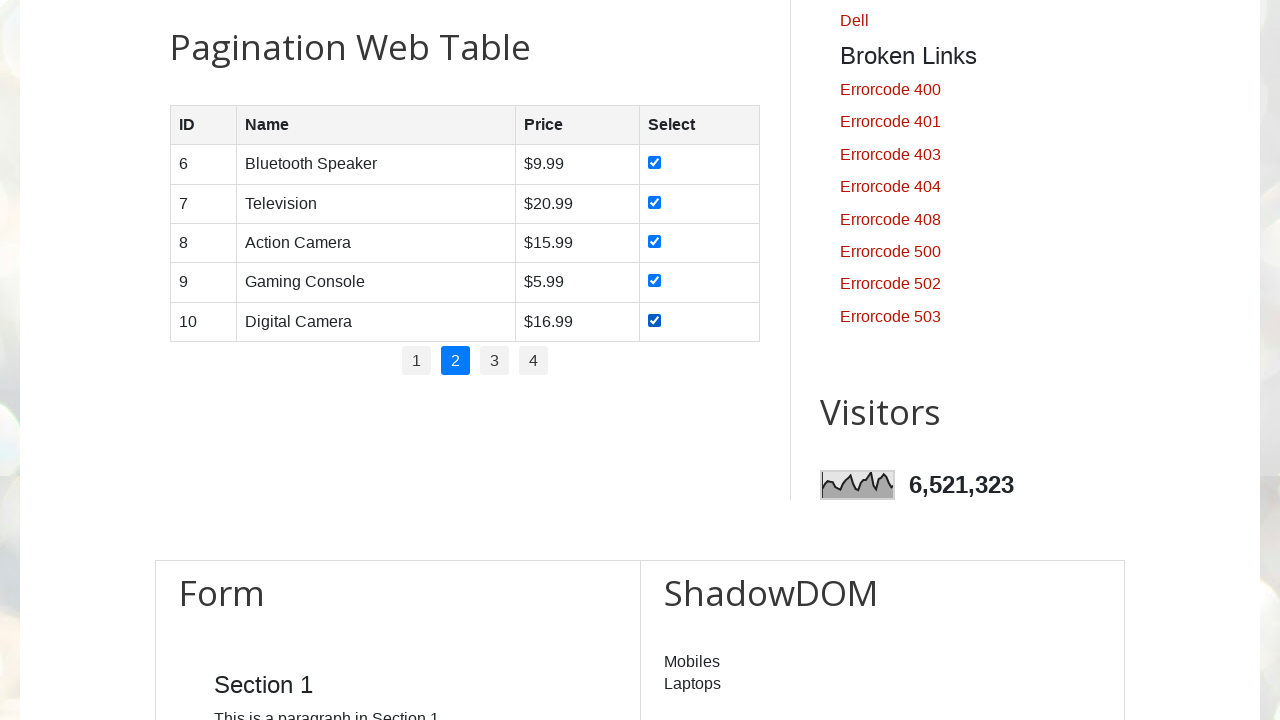

Clicked pagination link 3 at (494, 361) on //ul[@class='pagination']/li[3]/a
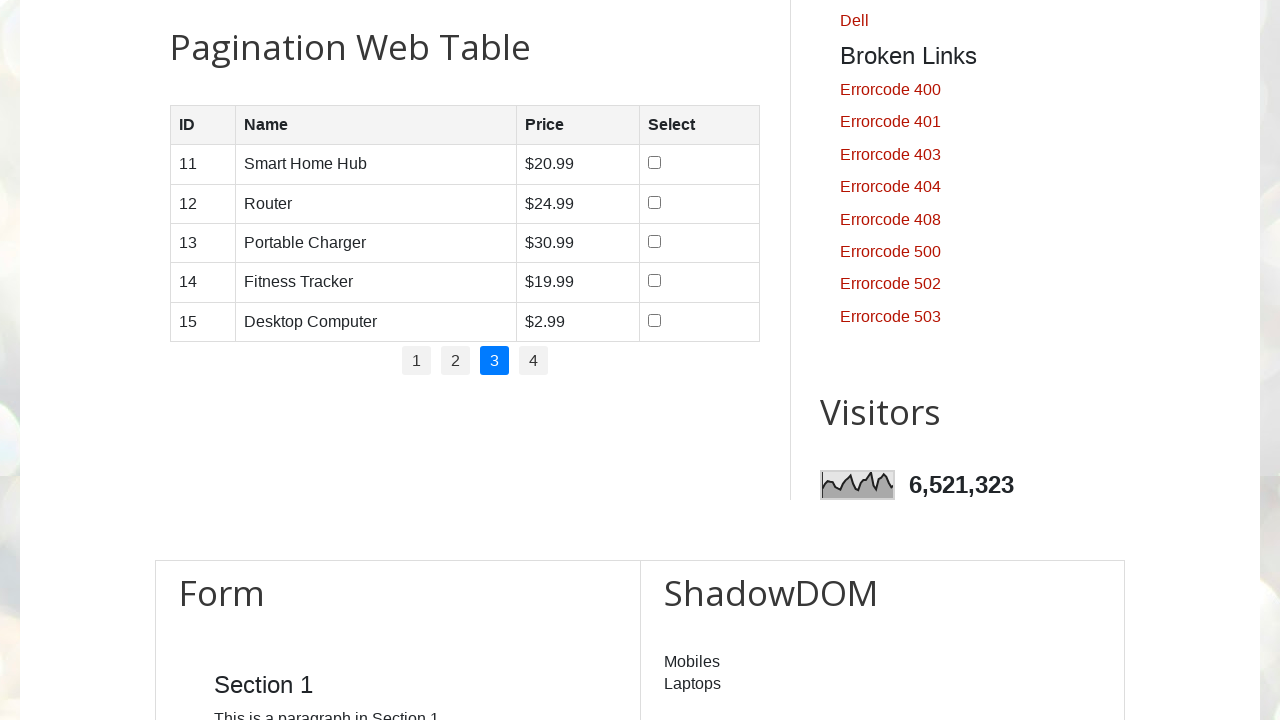

Waited for product table to load on page 3
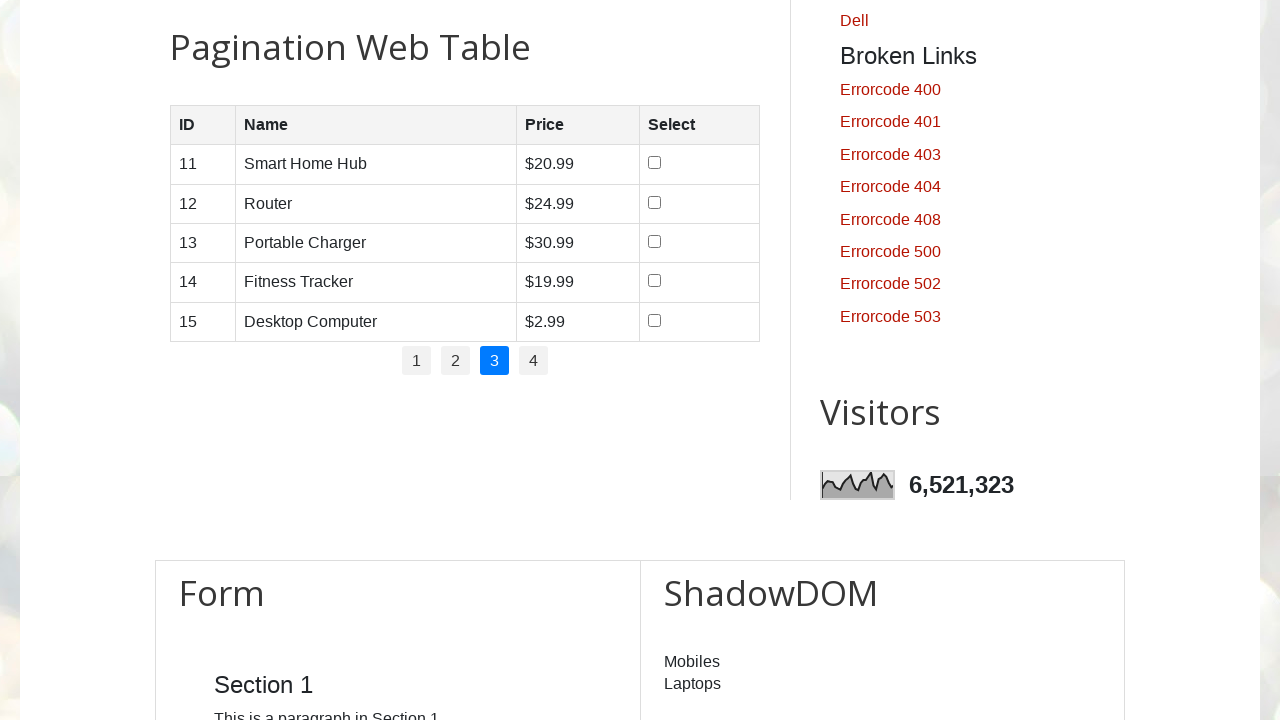

Located all checkboxes on page 3
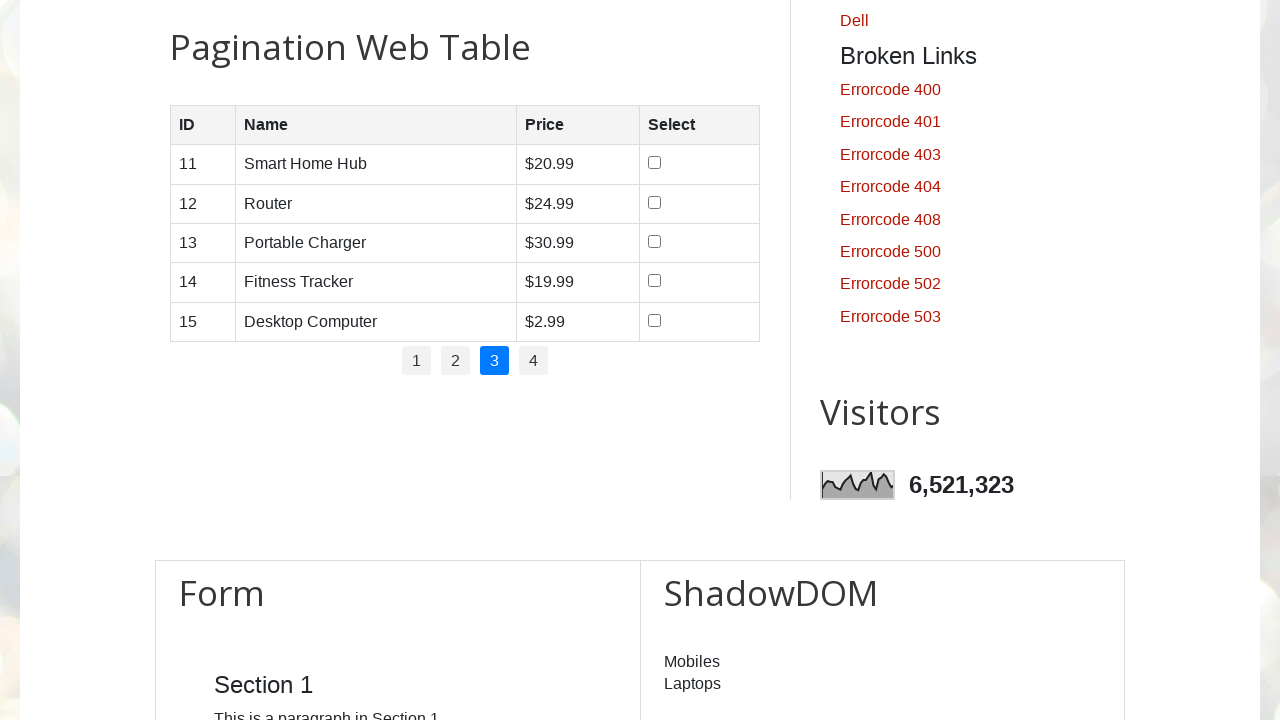

Found 5 checkboxes on page 3
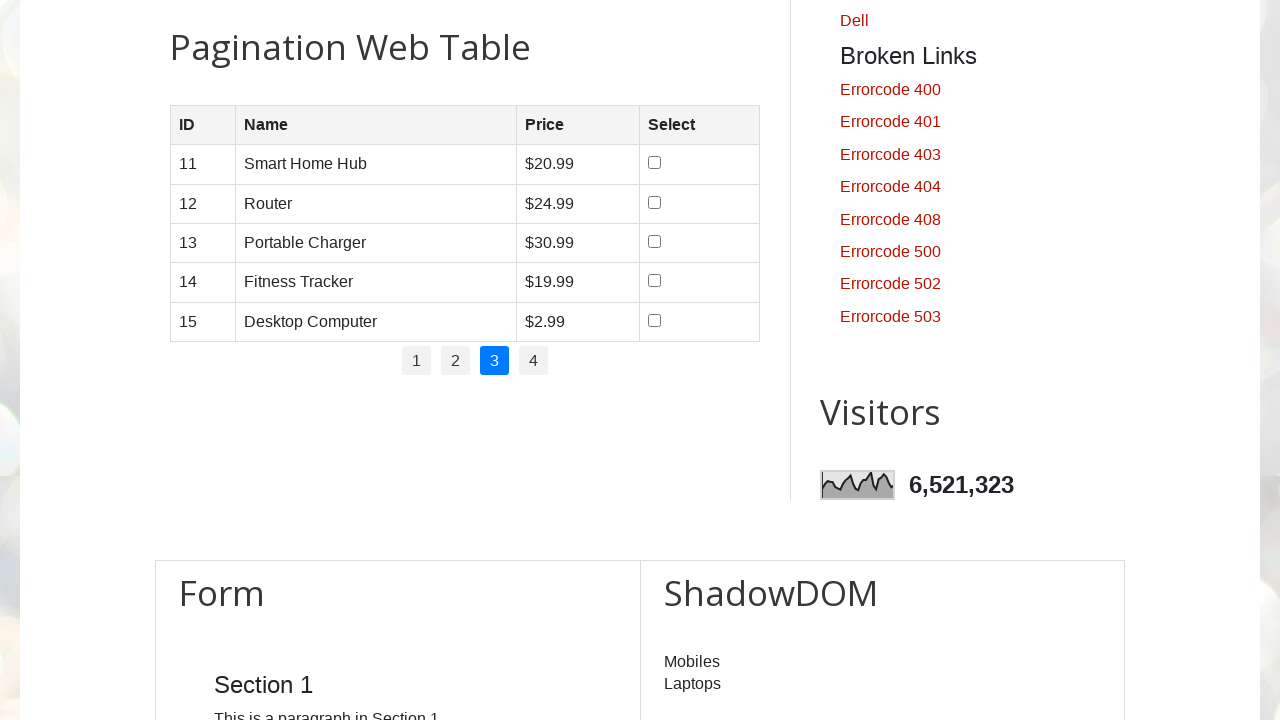

Clicked checkbox 1 on page 3 at (655, 163) on //table[@id='productTable']//tbody/tr[1]//input
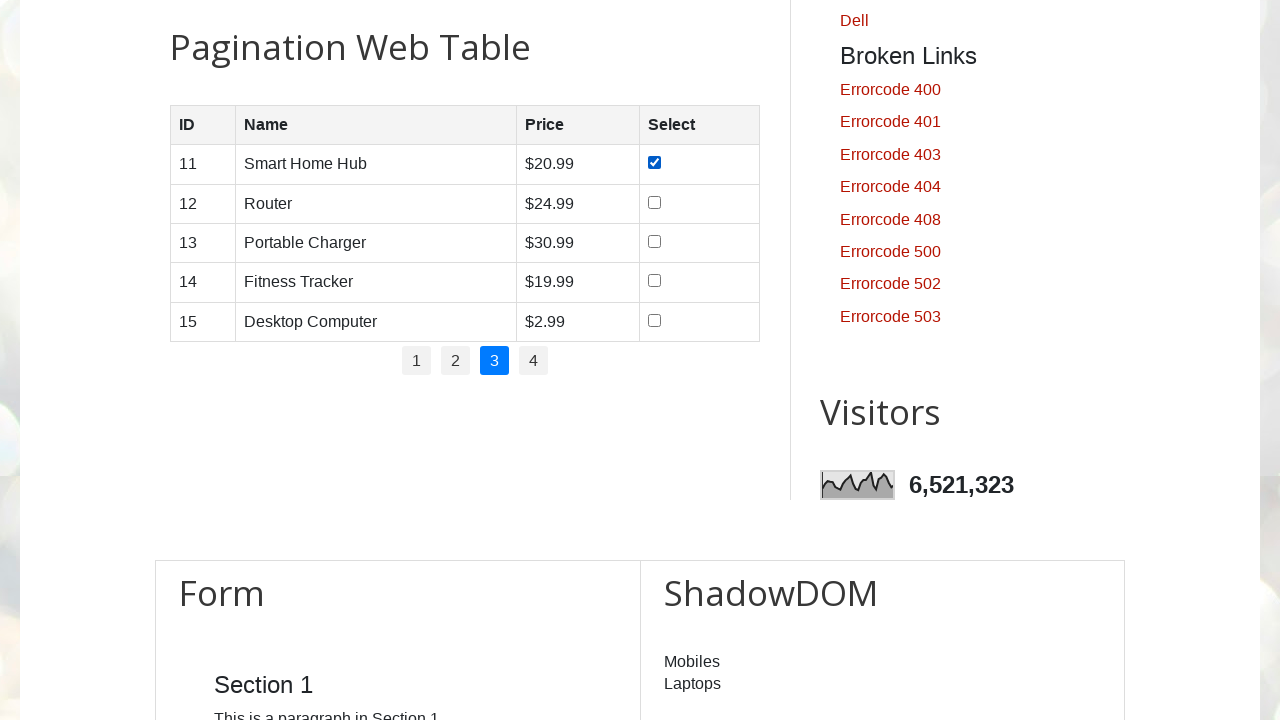

Clicked checkbox 2 on page 3 at (655, 202) on //table[@id='productTable']//tbody/tr[2]//input
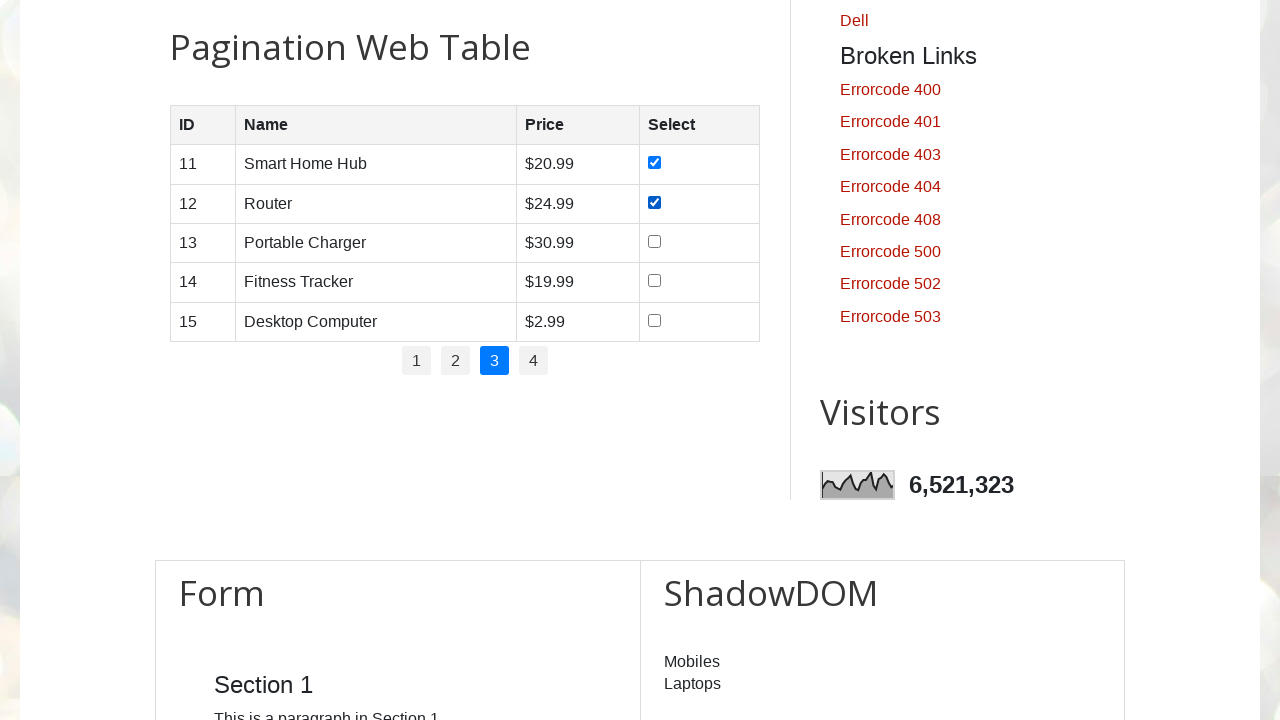

Clicked checkbox 3 on page 3 at (655, 241) on //table[@id='productTable']//tbody/tr[3]//input
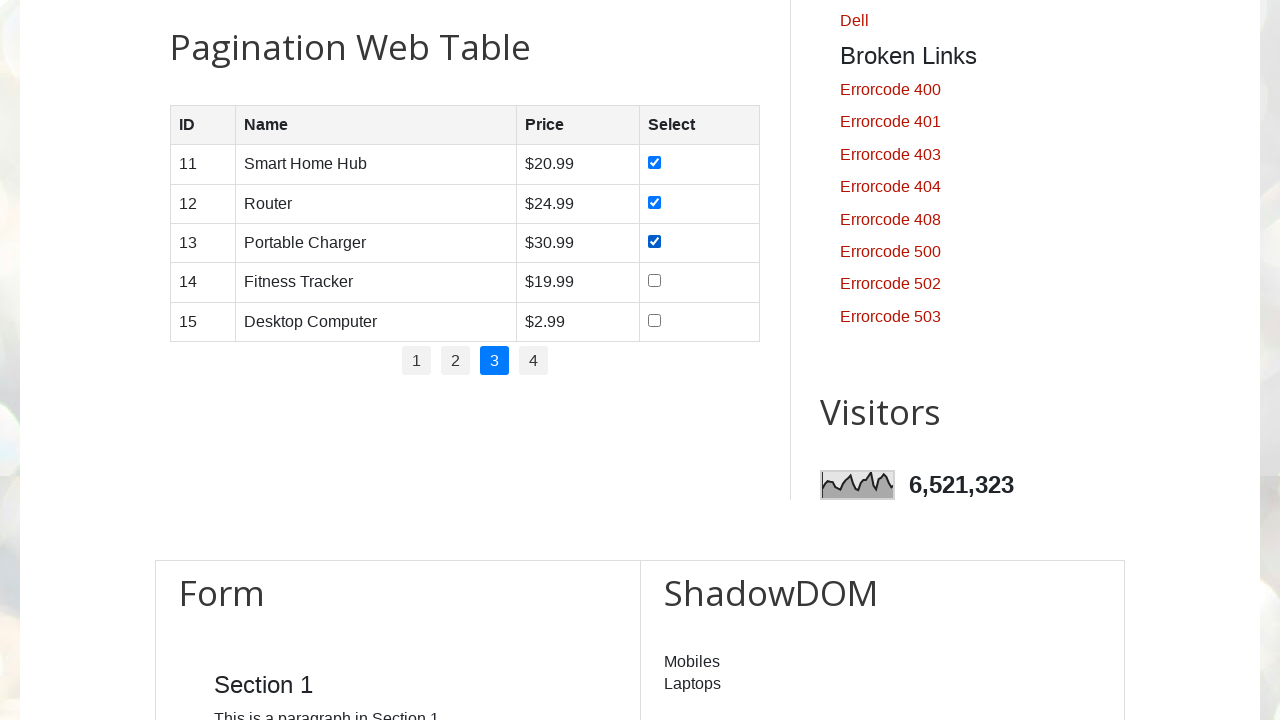

Clicked checkbox 4 on page 3 at (655, 281) on //table[@id='productTable']//tbody/tr[4]//input
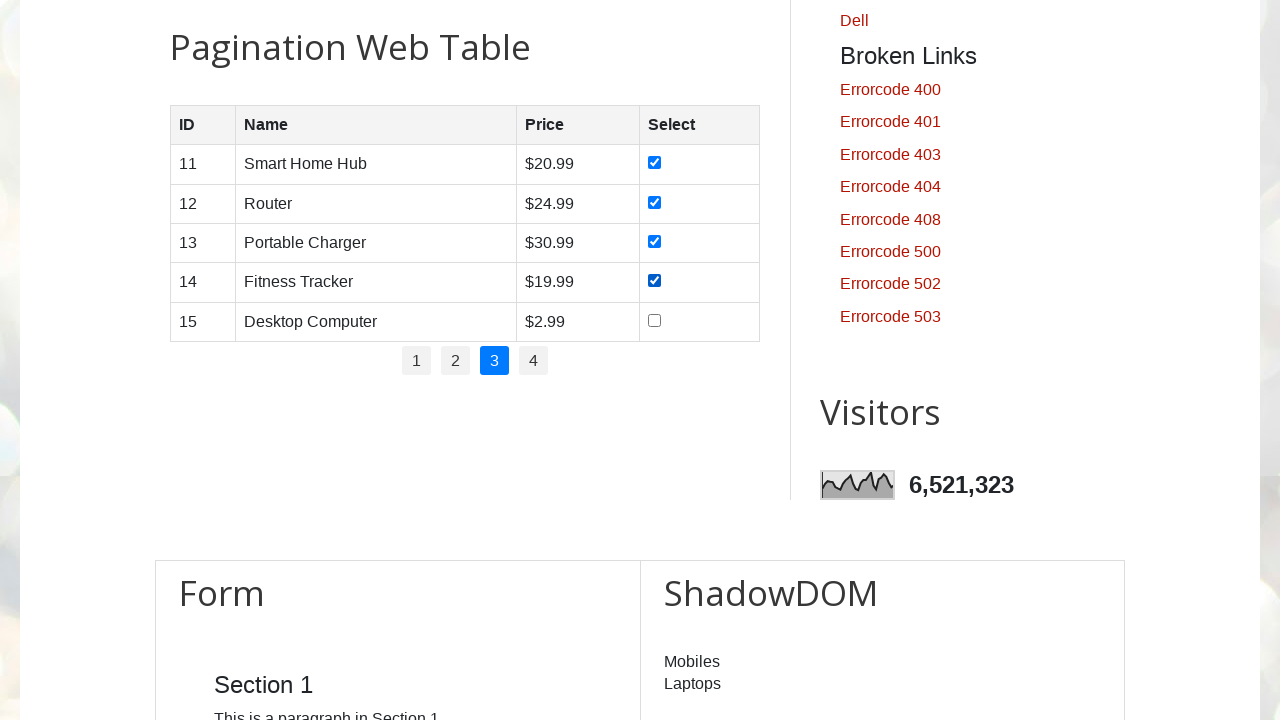

Clicked checkbox 5 on page 3 at (655, 320) on //table[@id='productTable']//tbody/tr[5]//input
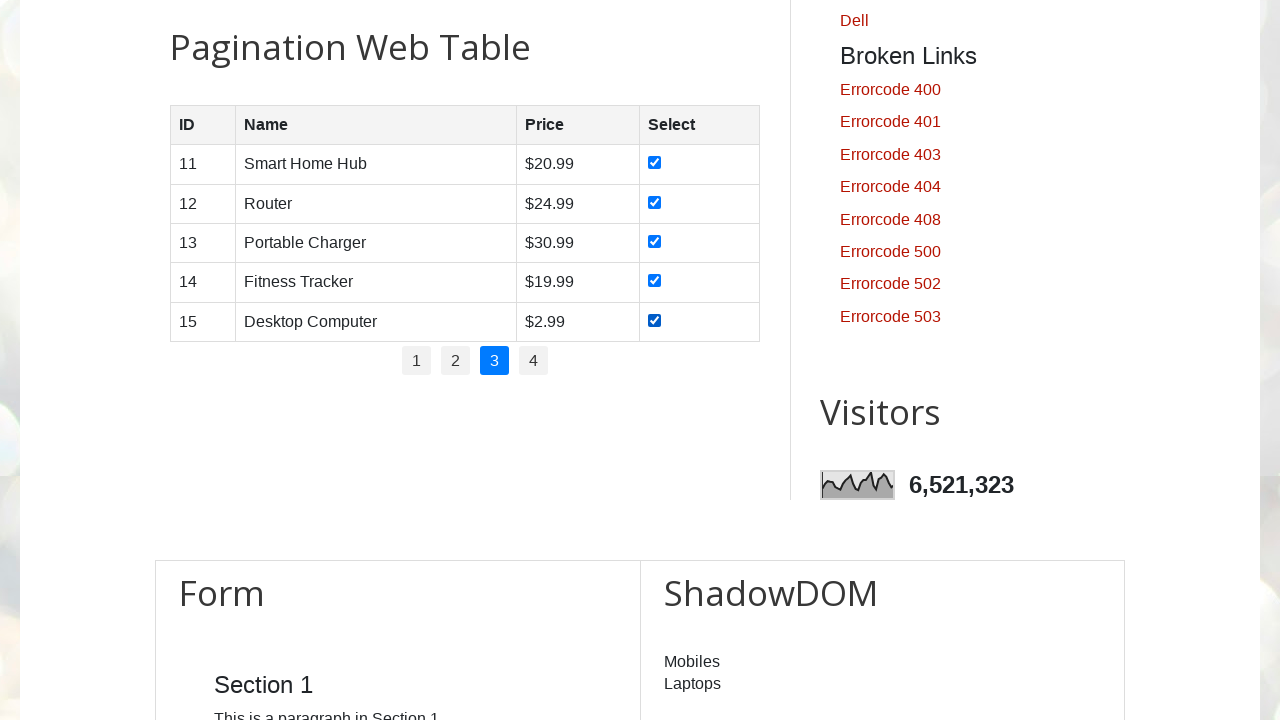

Clicked pagination link 4 at (534, 361) on //ul[@class='pagination']/li[4]/a
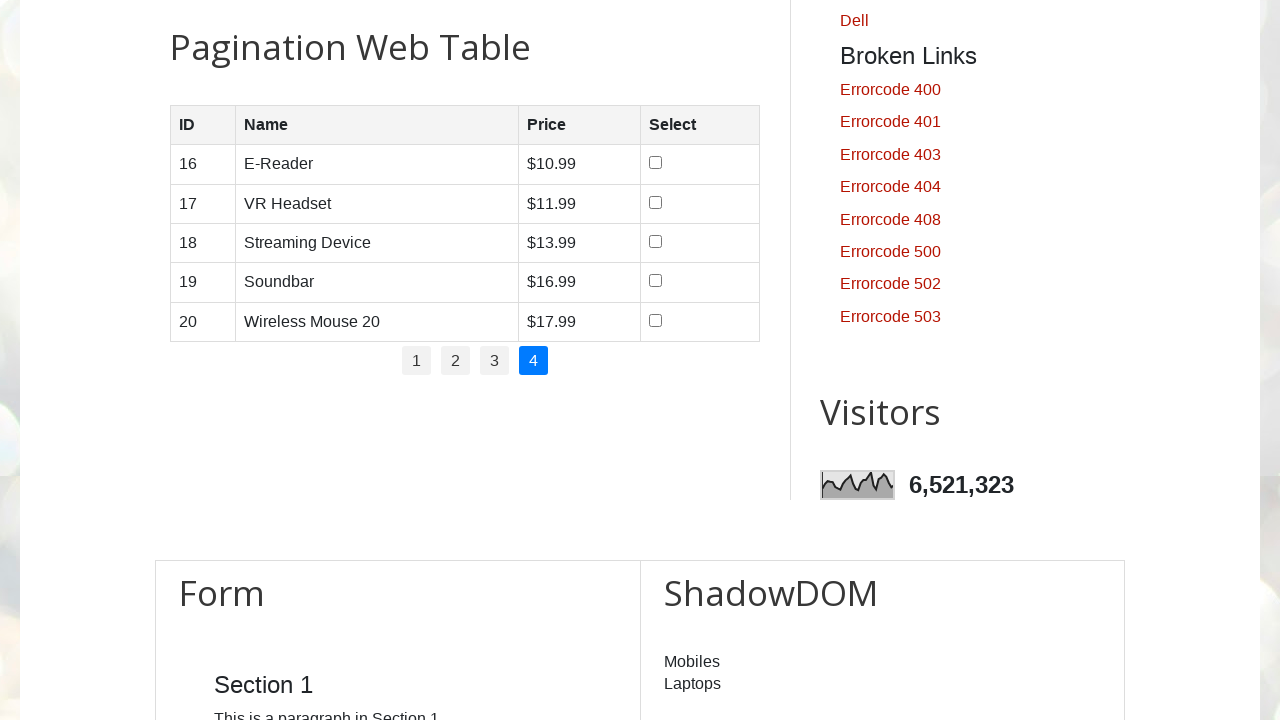

Waited for product table to load on page 4
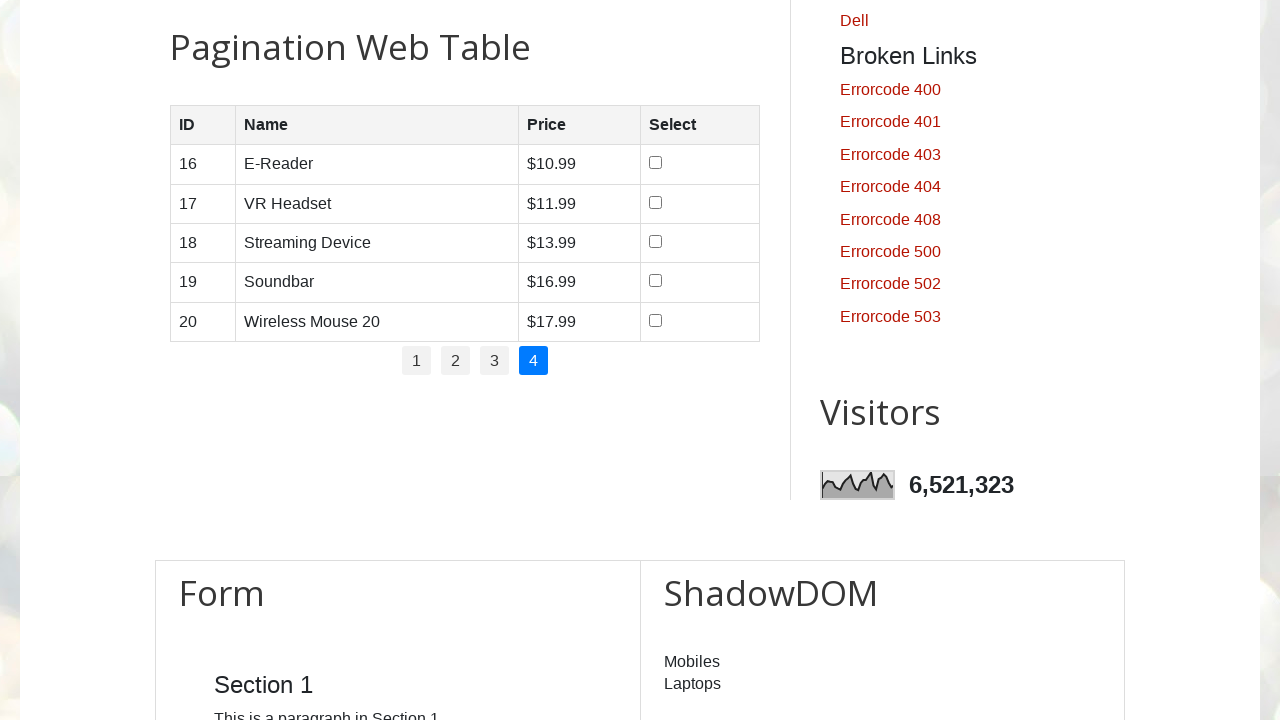

Located all checkboxes on page 4
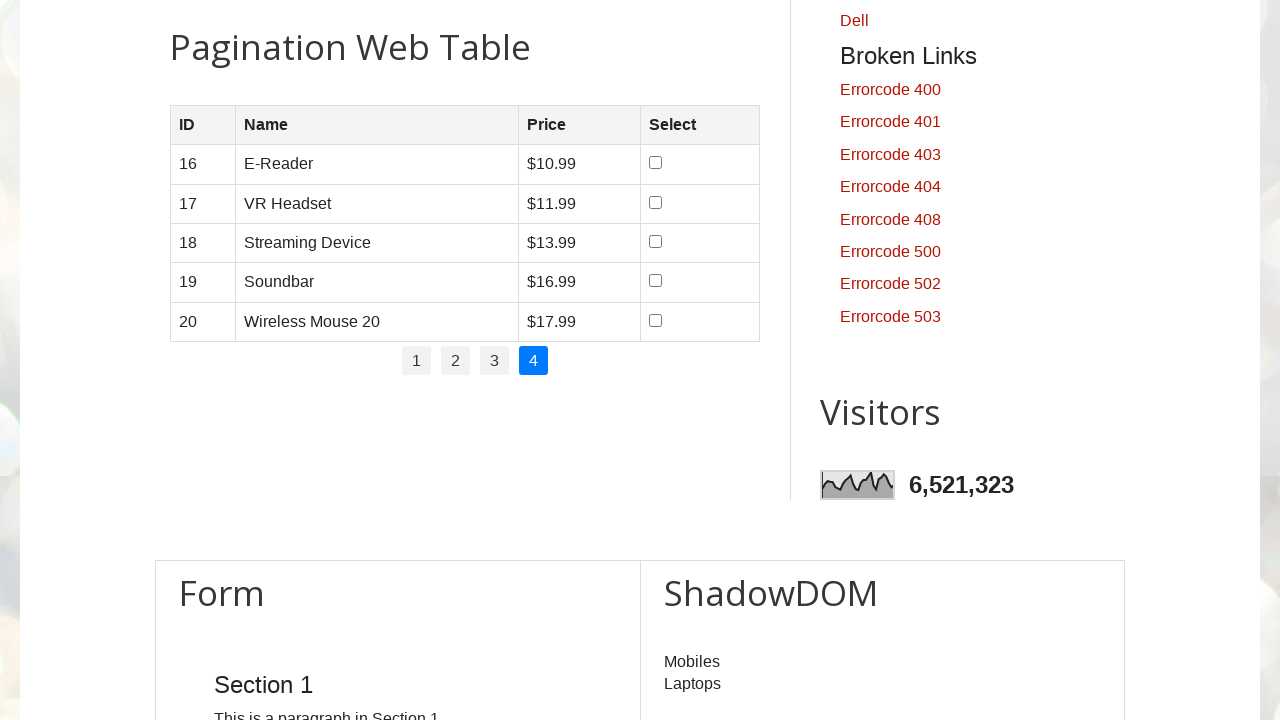

Found 5 checkboxes on page 4
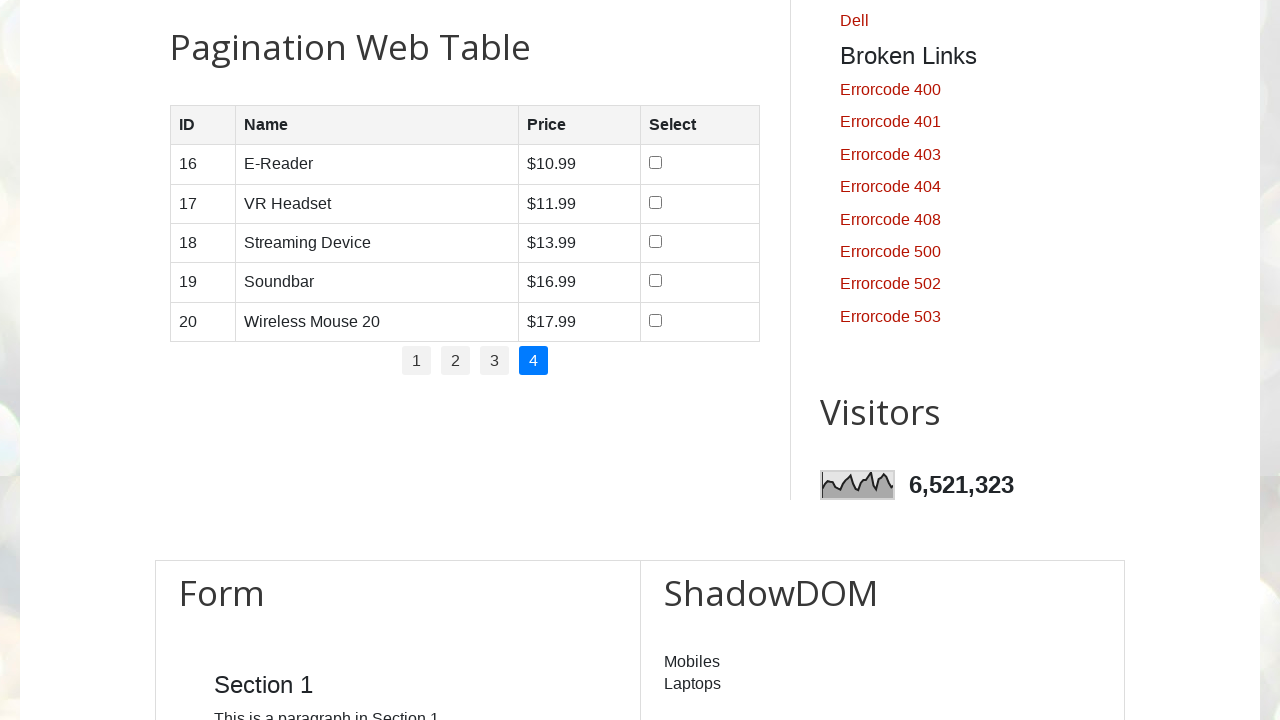

Clicked checkbox 1 on page 4 at (656, 163) on //table[@id='productTable']//tbody/tr[1]//input
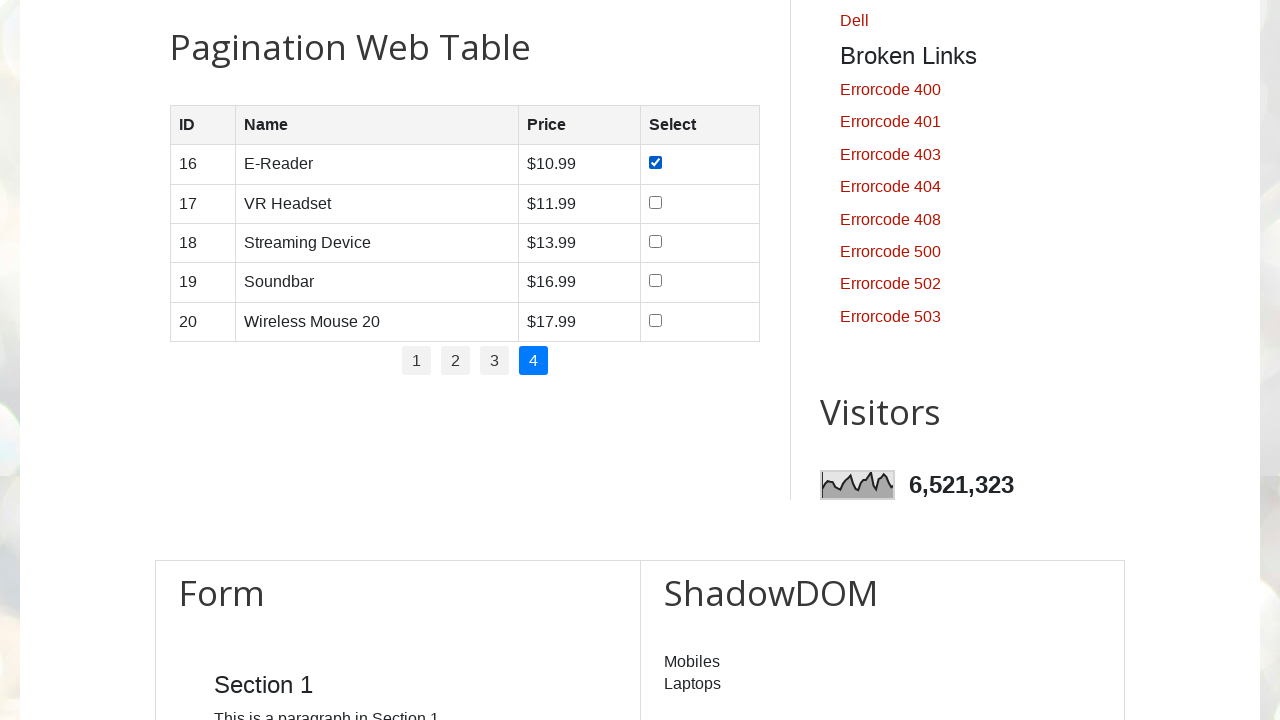

Clicked checkbox 2 on page 4 at (656, 202) on //table[@id='productTable']//tbody/tr[2]//input
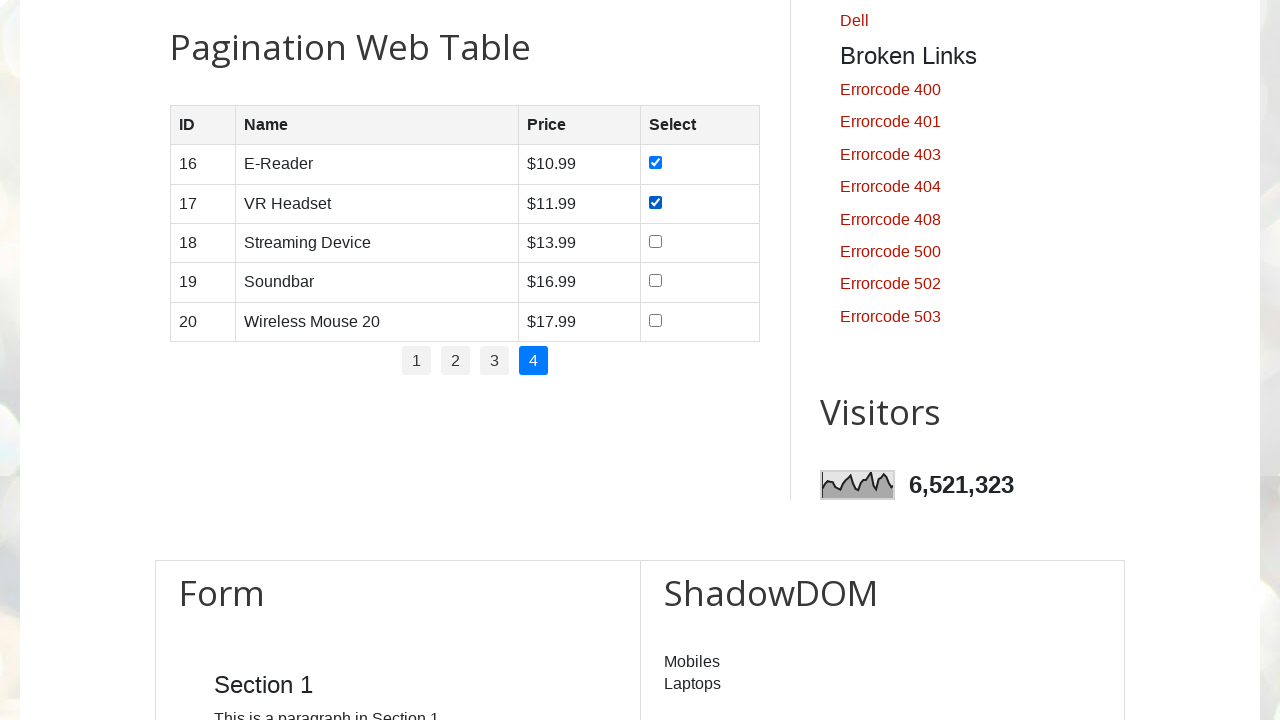

Clicked checkbox 3 on page 4 at (656, 241) on //table[@id='productTable']//tbody/tr[3]//input
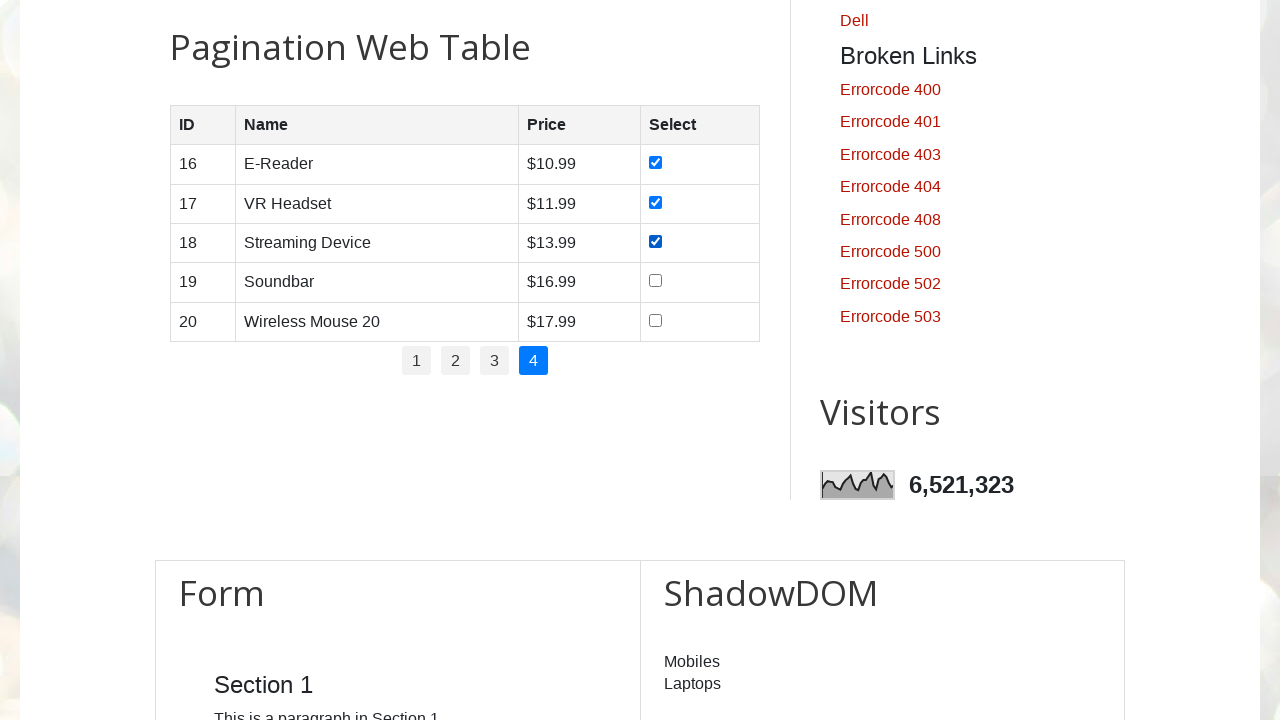

Clicked checkbox 4 on page 4 at (656, 281) on //table[@id='productTable']//tbody/tr[4]//input
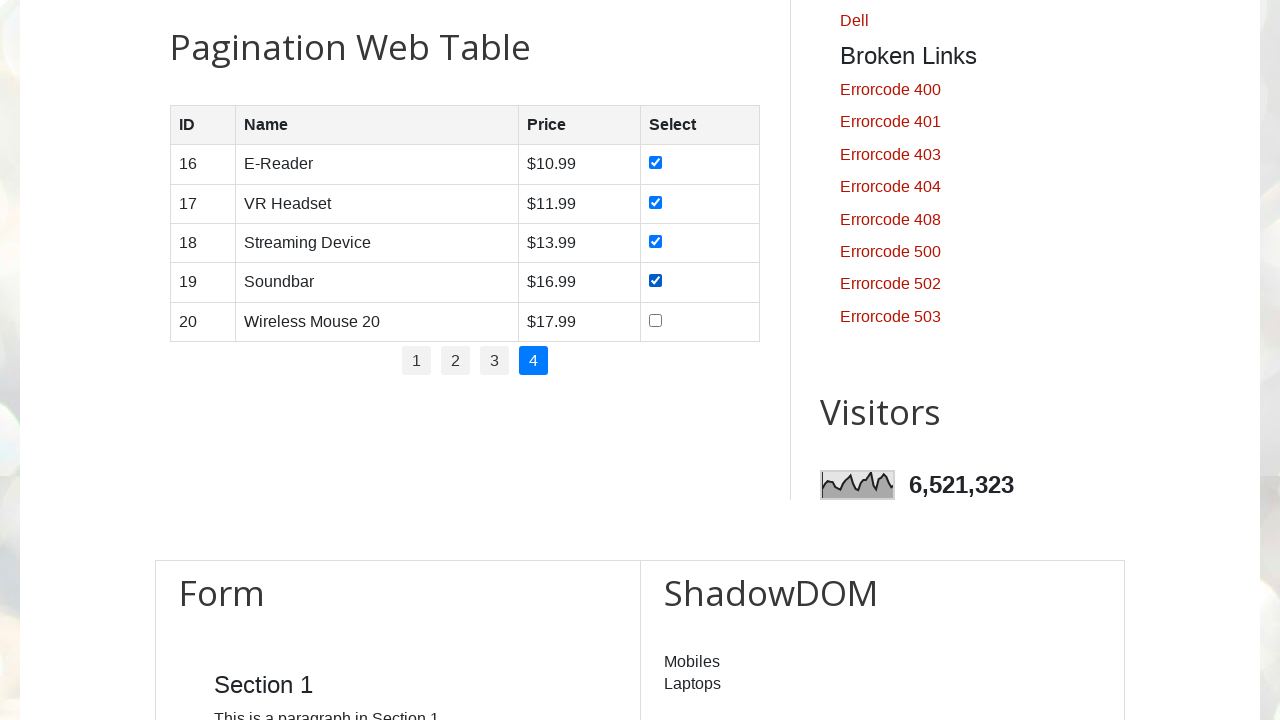

Clicked checkbox 5 on page 4 at (656, 320) on //table[@id='productTable']//tbody/tr[5]//input
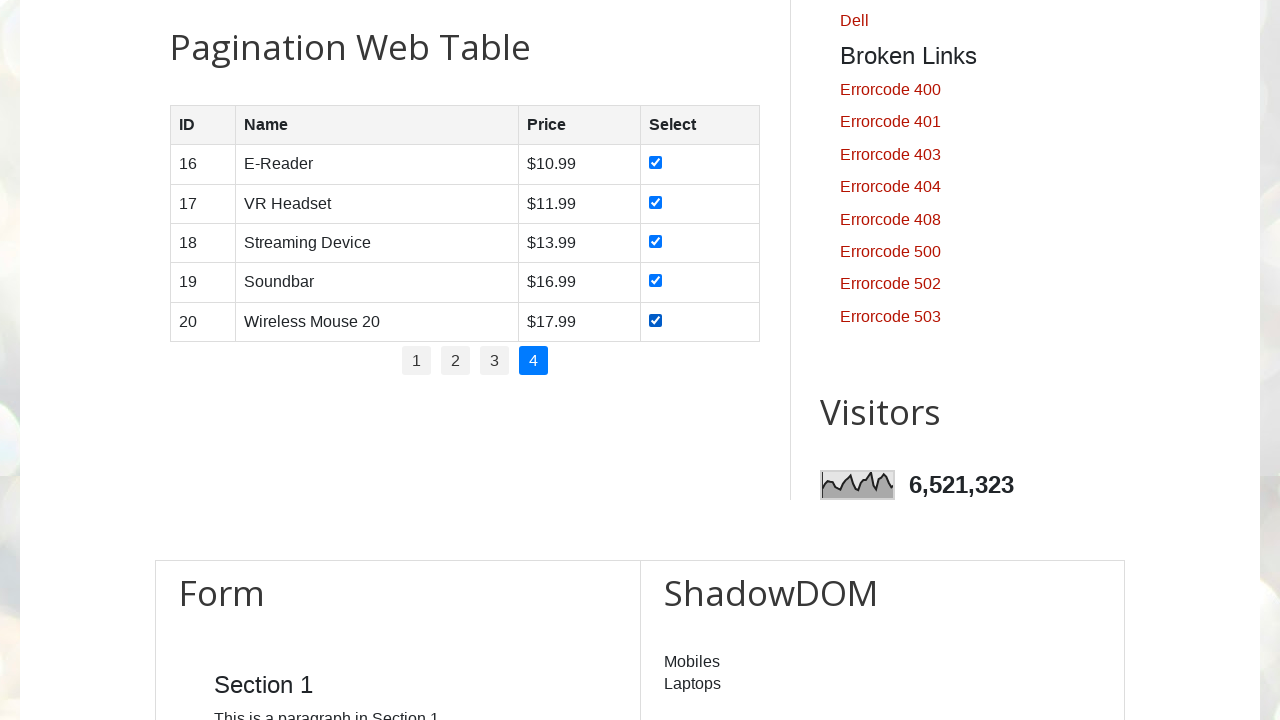

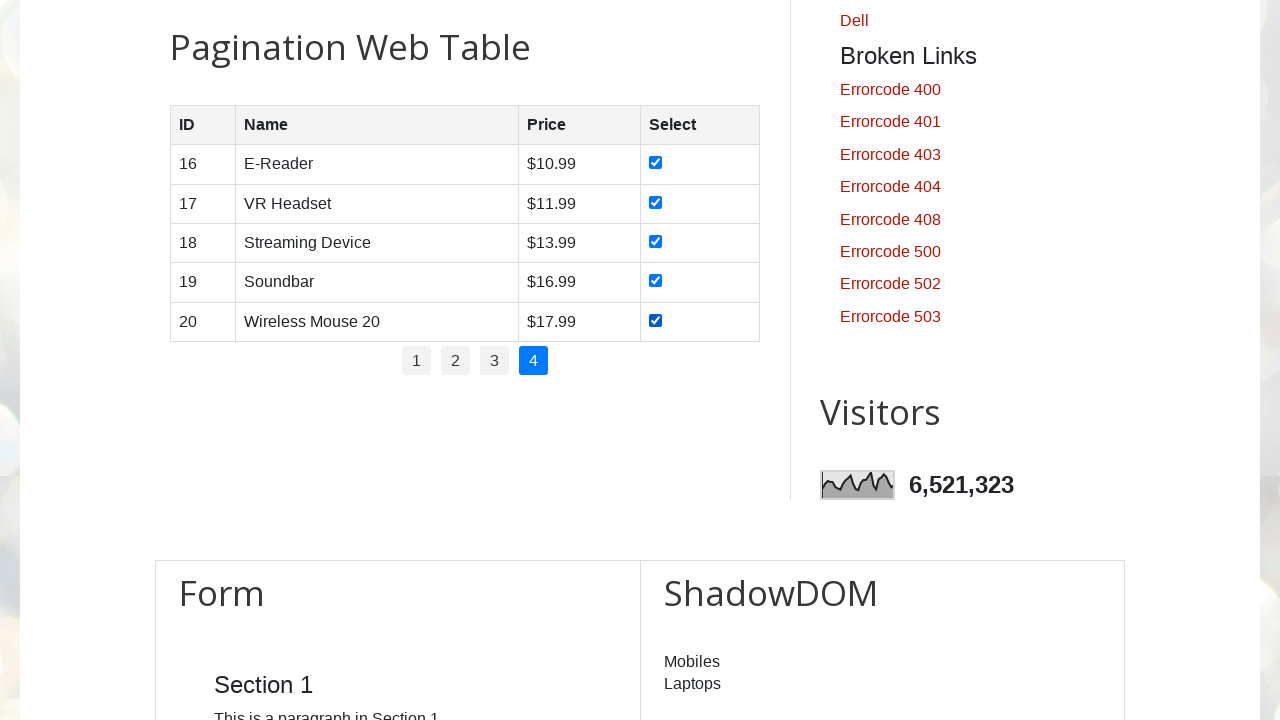